Searches for a specific build version across multiple Microsoft Office update pages, checking both table data and regular text content

Starting URL: https://learn.microsoft.com/en-us/officeupdates/update-history-microsoft365-apps-by-date

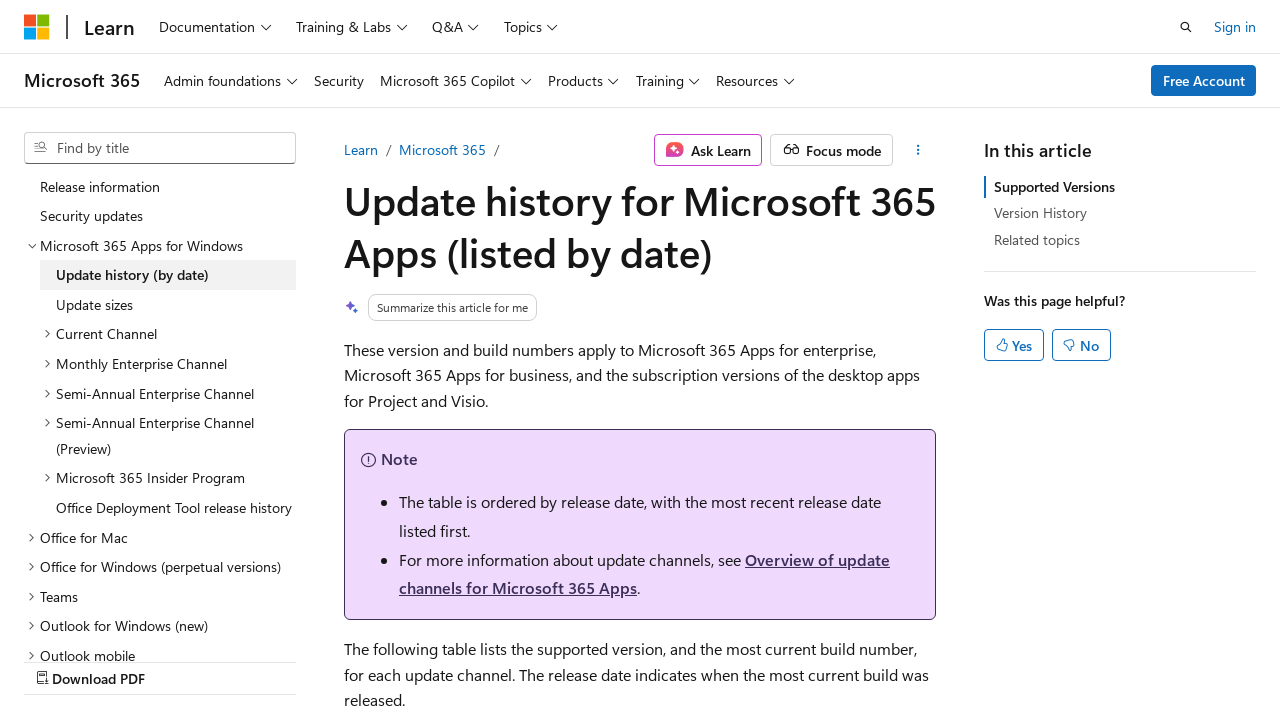

Waited 5 seconds for initial page load on Microsoft 365 apps update history page
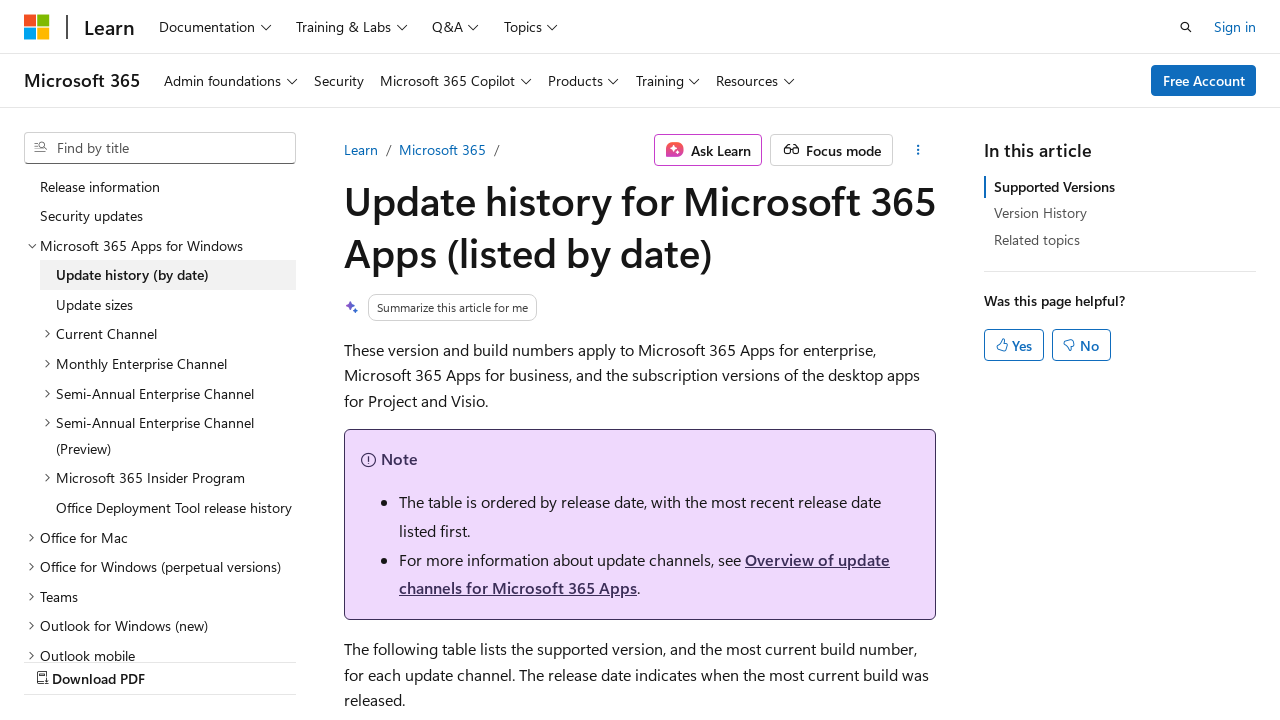

Pressed PageDown to scroll and load lazy-loaded content
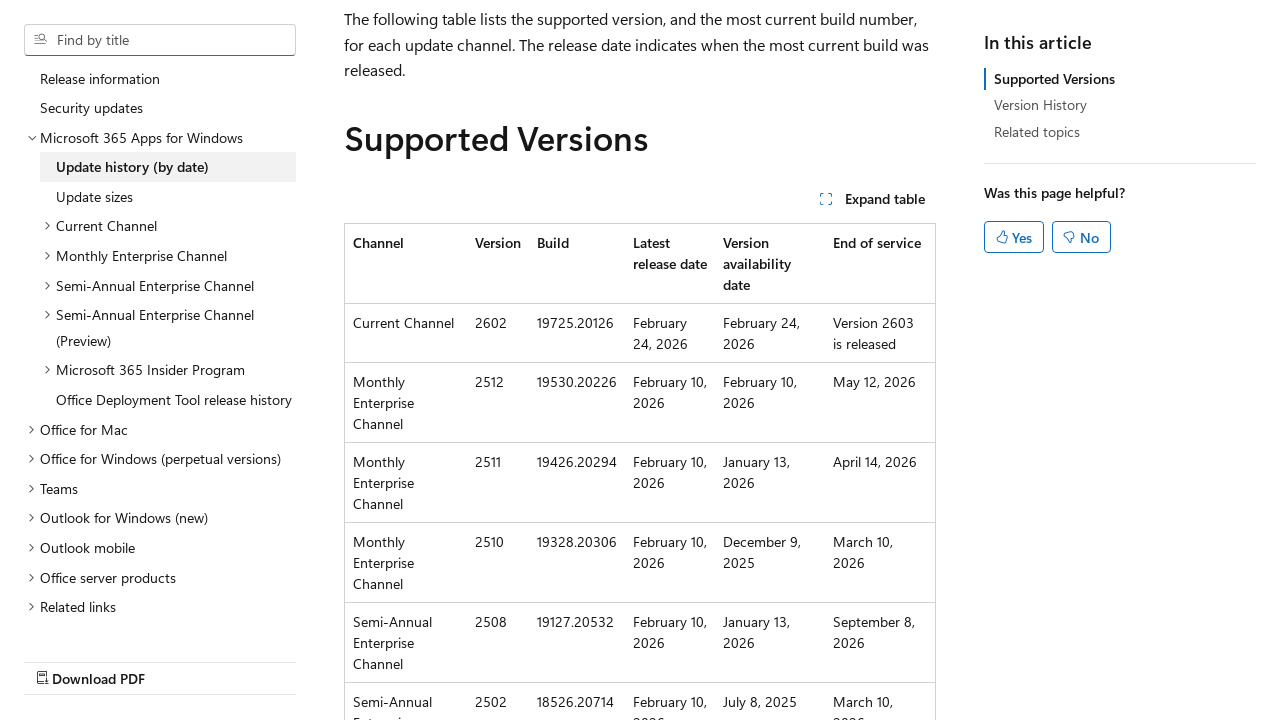

Waited 1 second between scroll actions
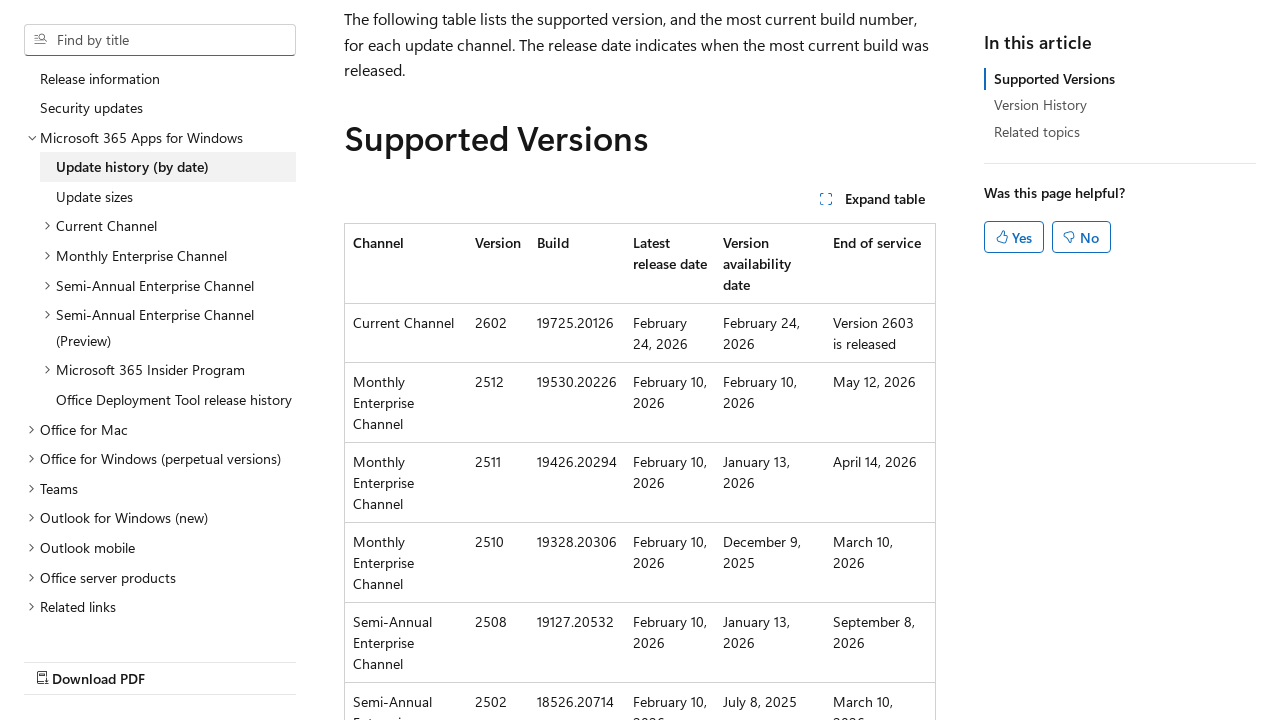

Pressed PageDown to scroll and load lazy-loaded content
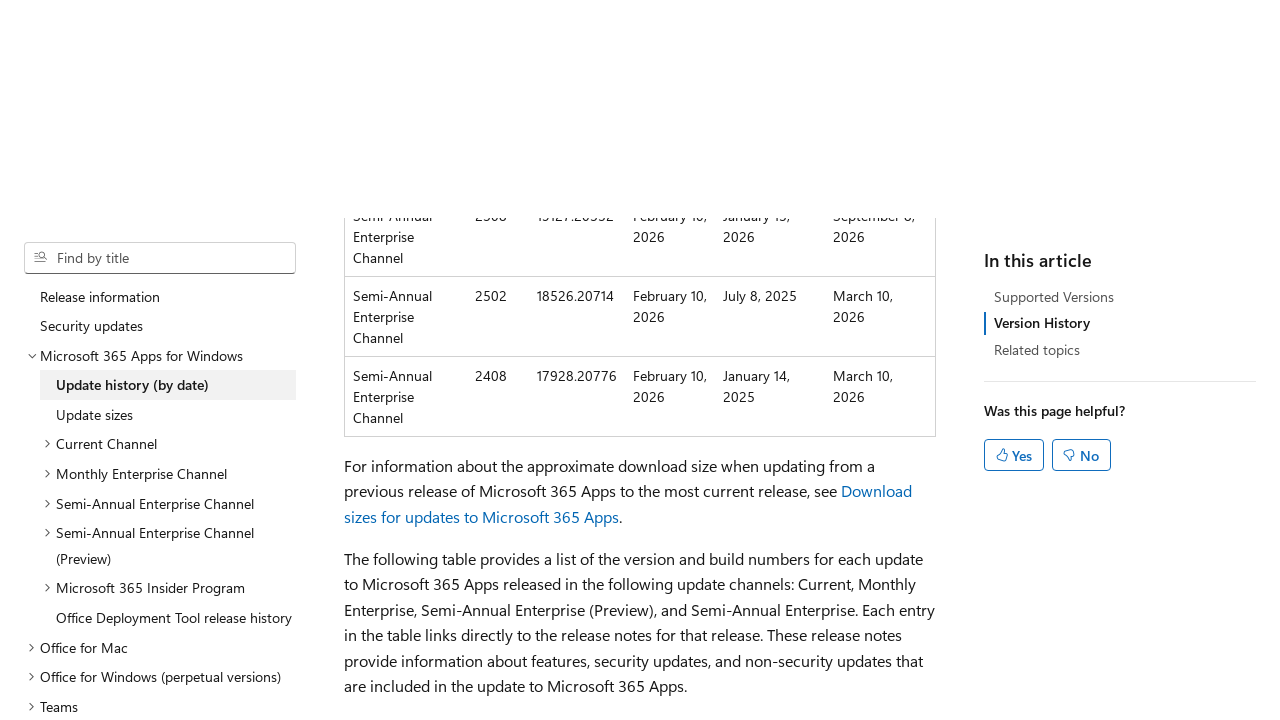

Waited 1 second between scroll actions
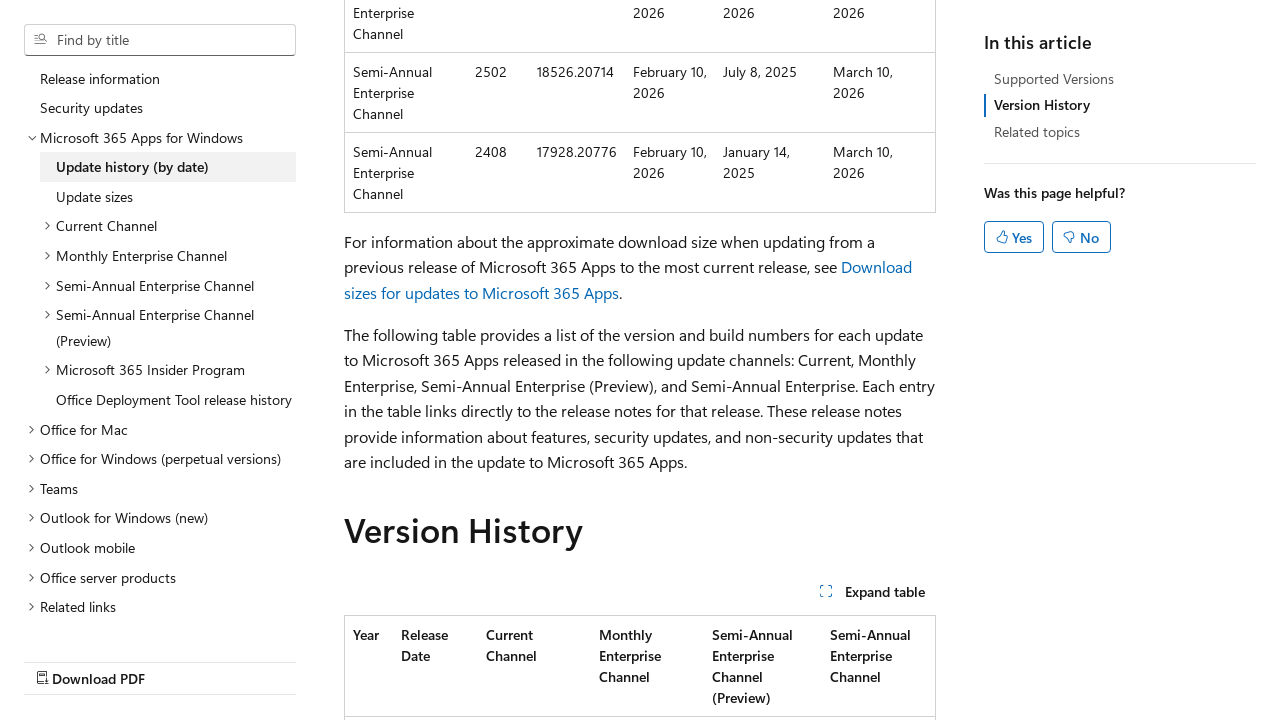

Pressed PageDown to scroll and load lazy-loaded content
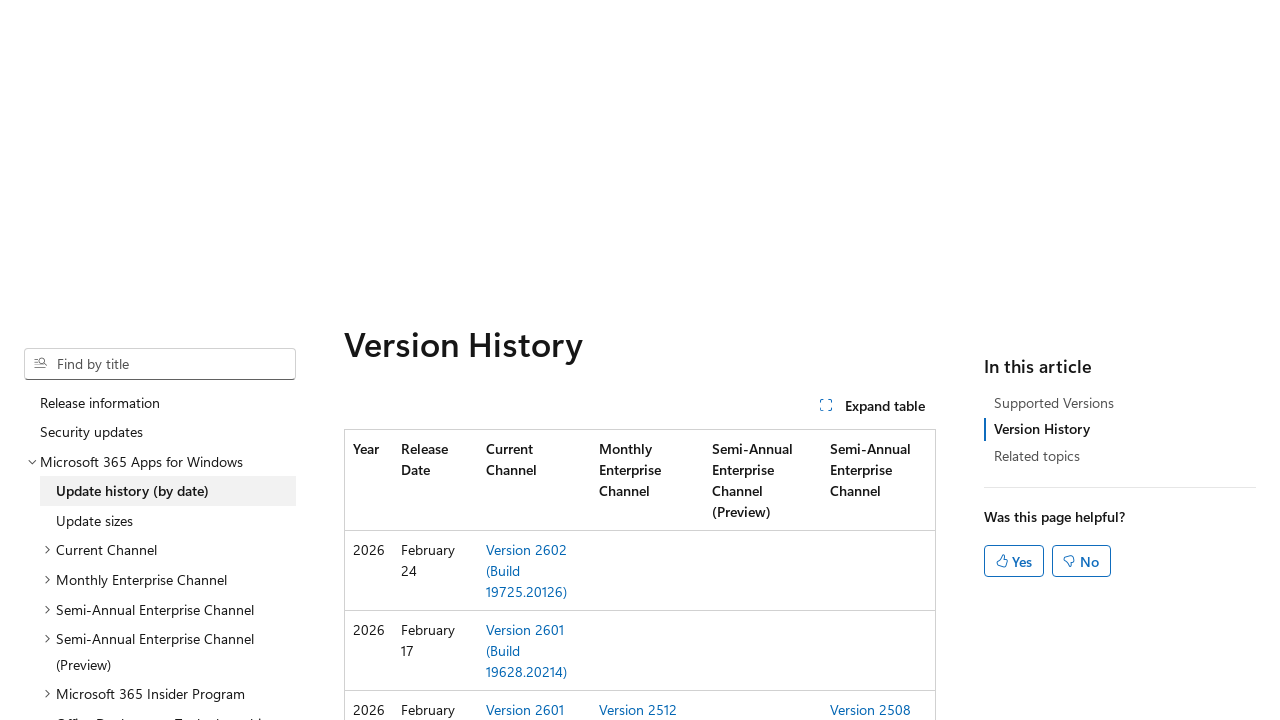

Waited 1 second between scroll actions
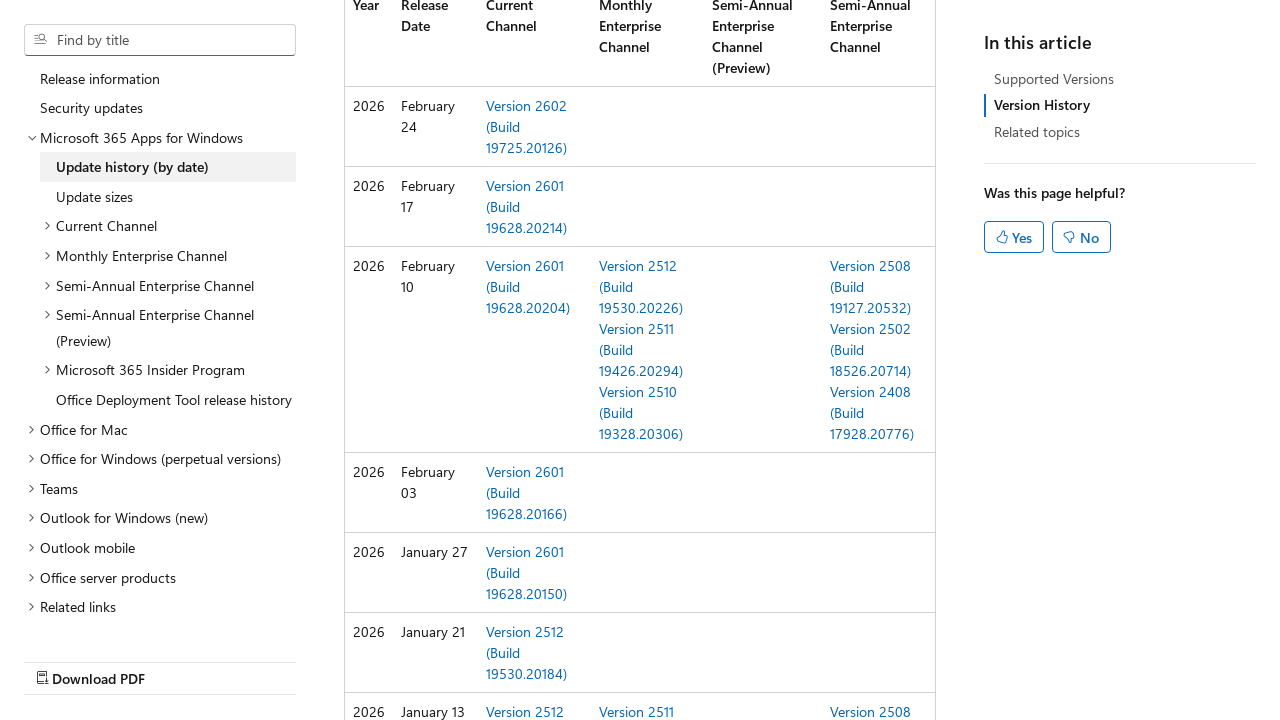

Pressed PageDown to scroll and load lazy-loaded content
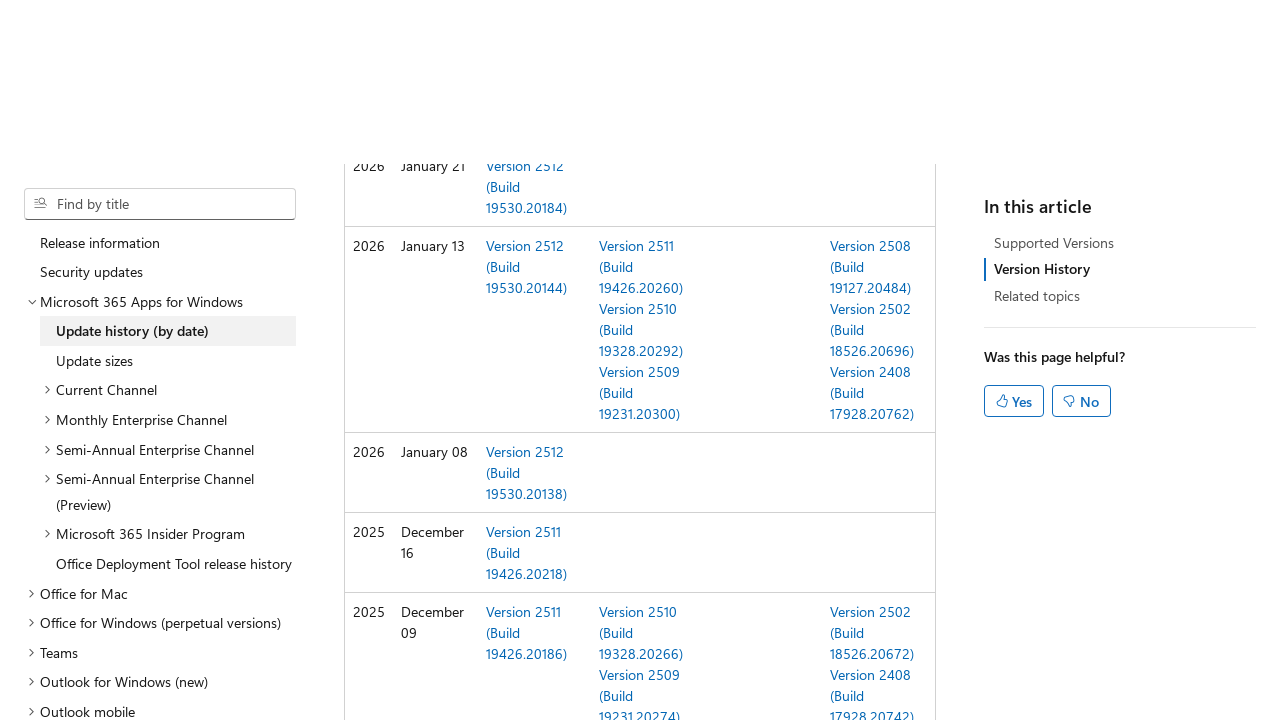

Waited 1 second between scroll actions
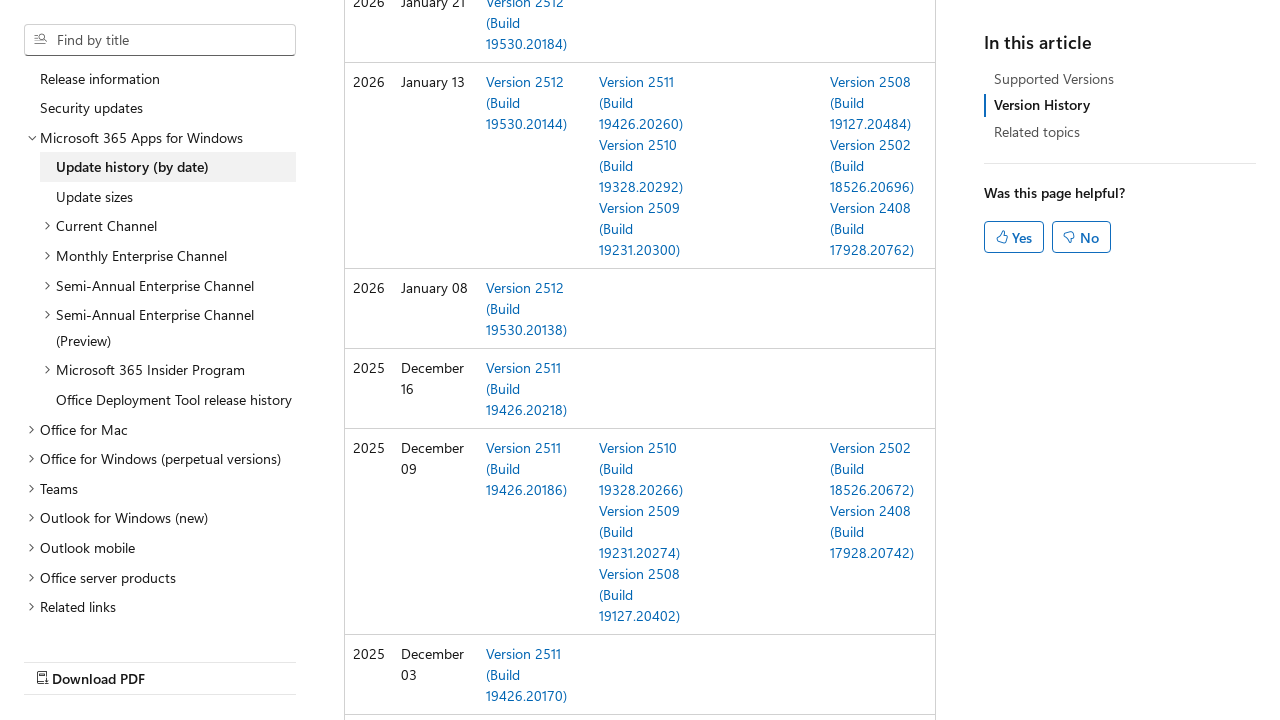

Pressed PageDown to scroll and load lazy-loaded content
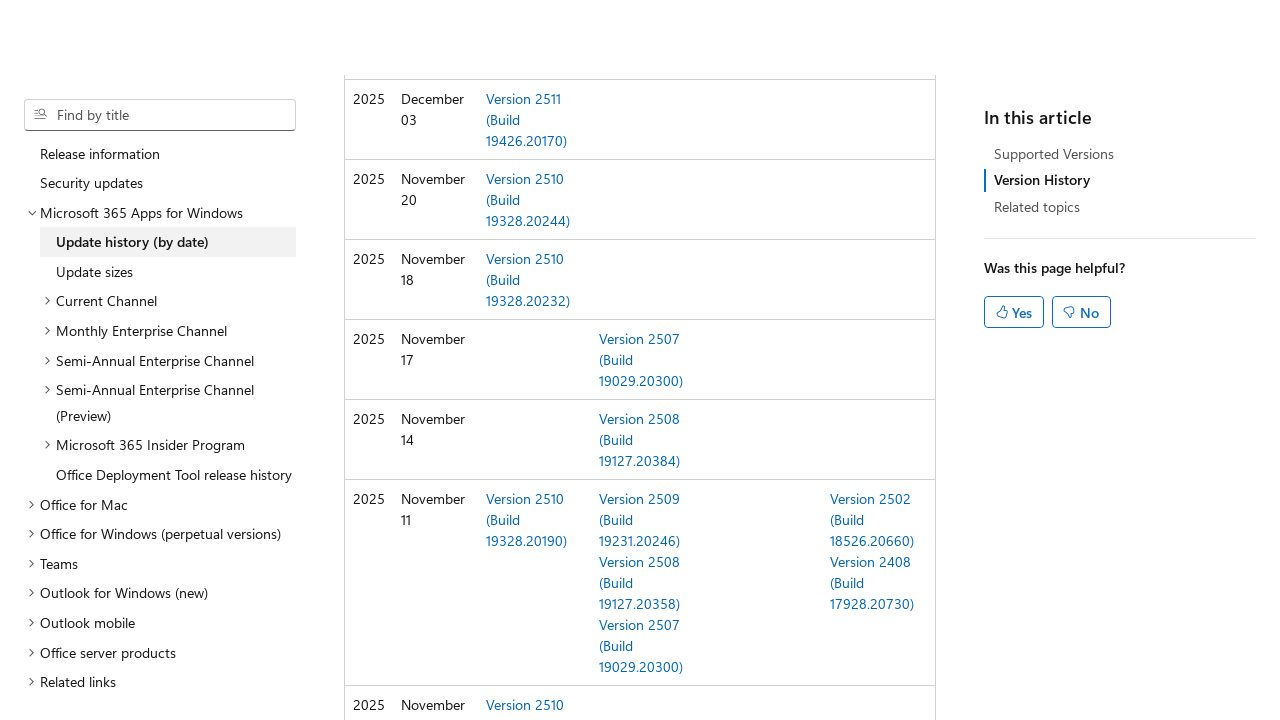

Waited 1 second between scroll actions
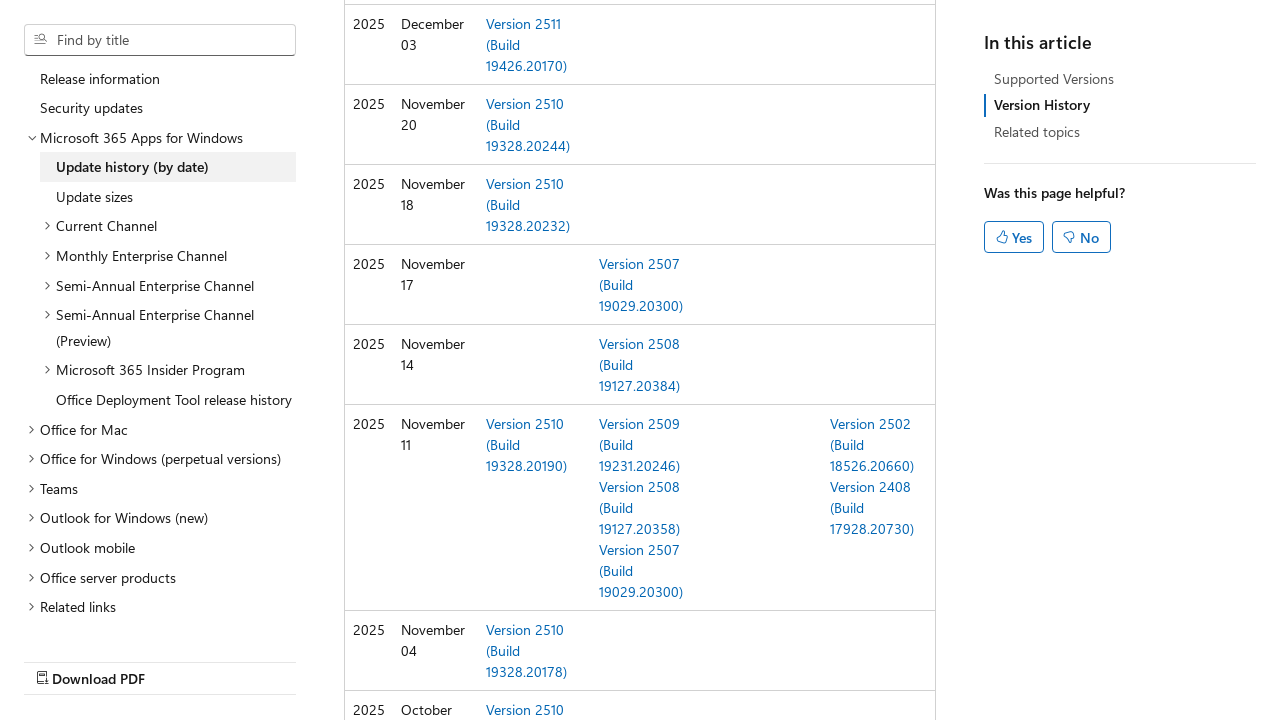

Retrieved 2 tables from the page
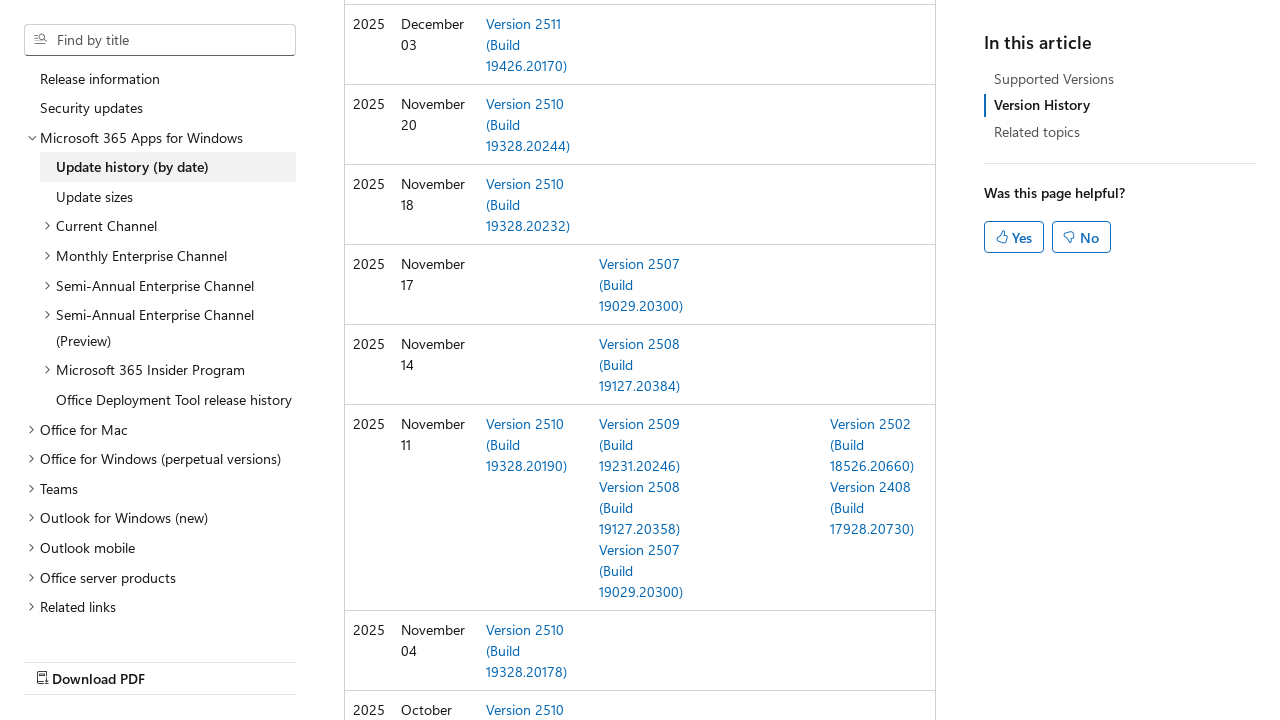

Found build version 18025.20140 in table row
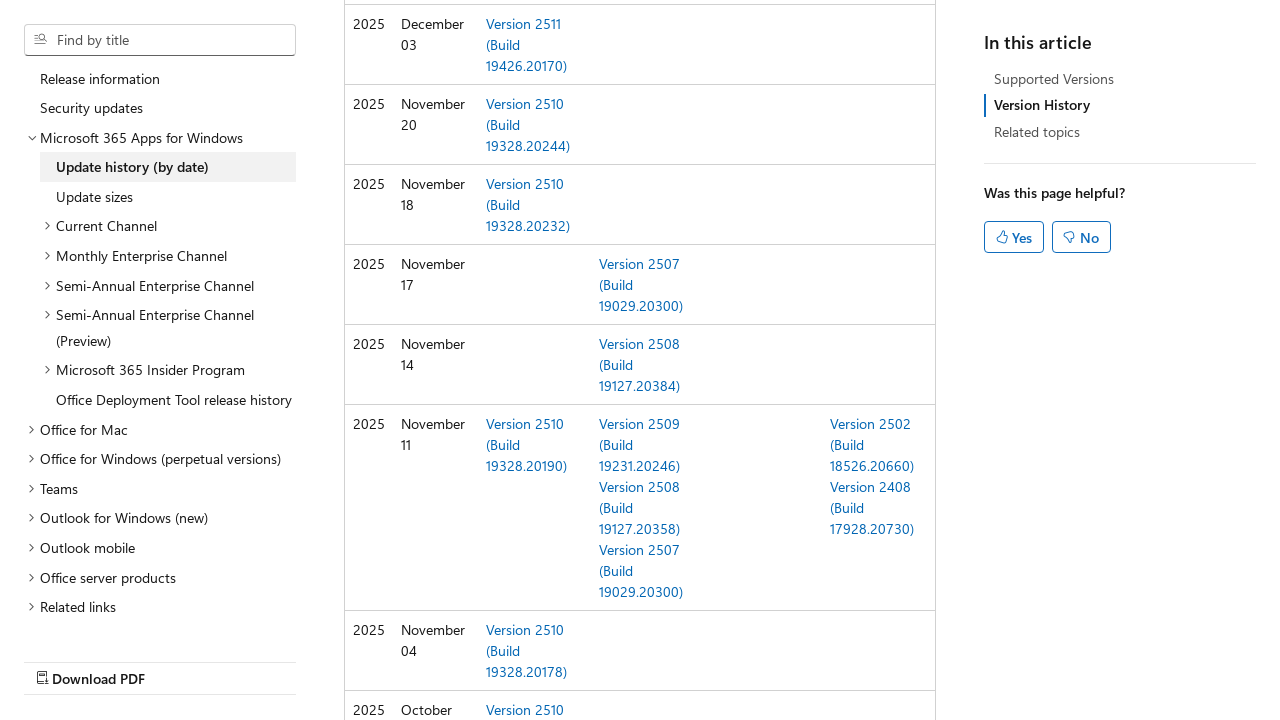

Retrieved 866 text elements containing 'Build' from the page
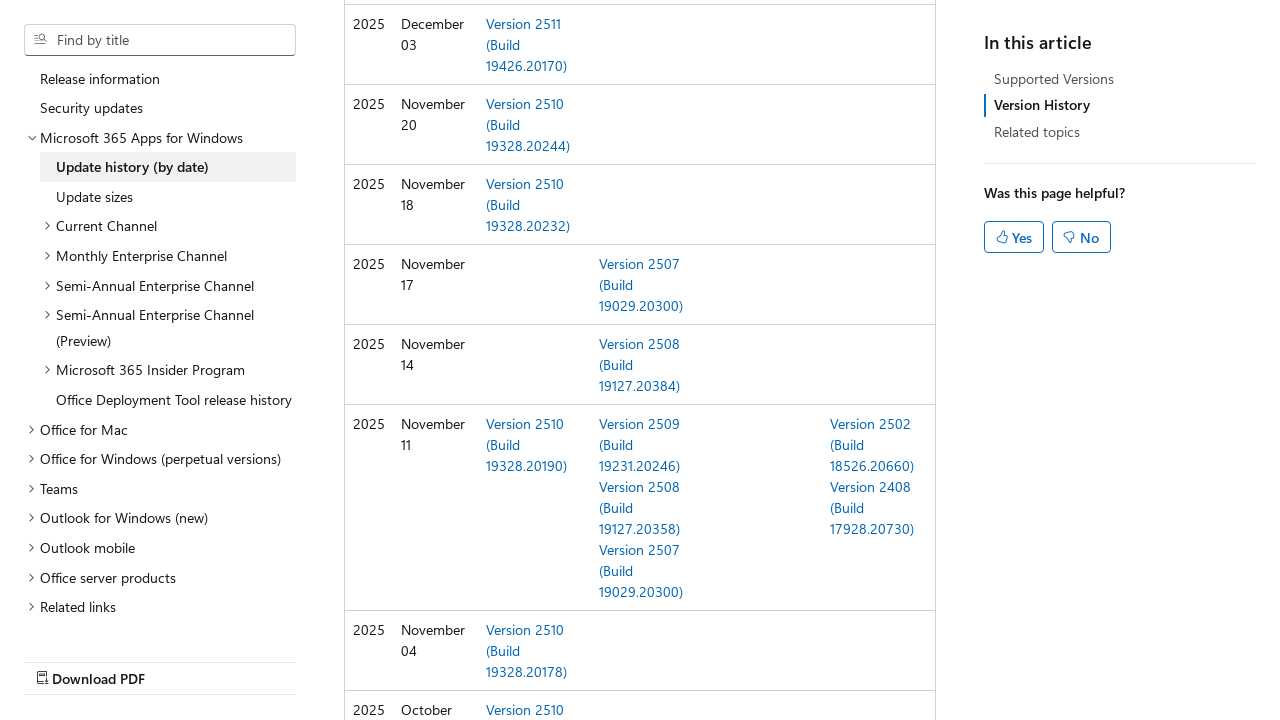

Found build version 18025.20140 in text element
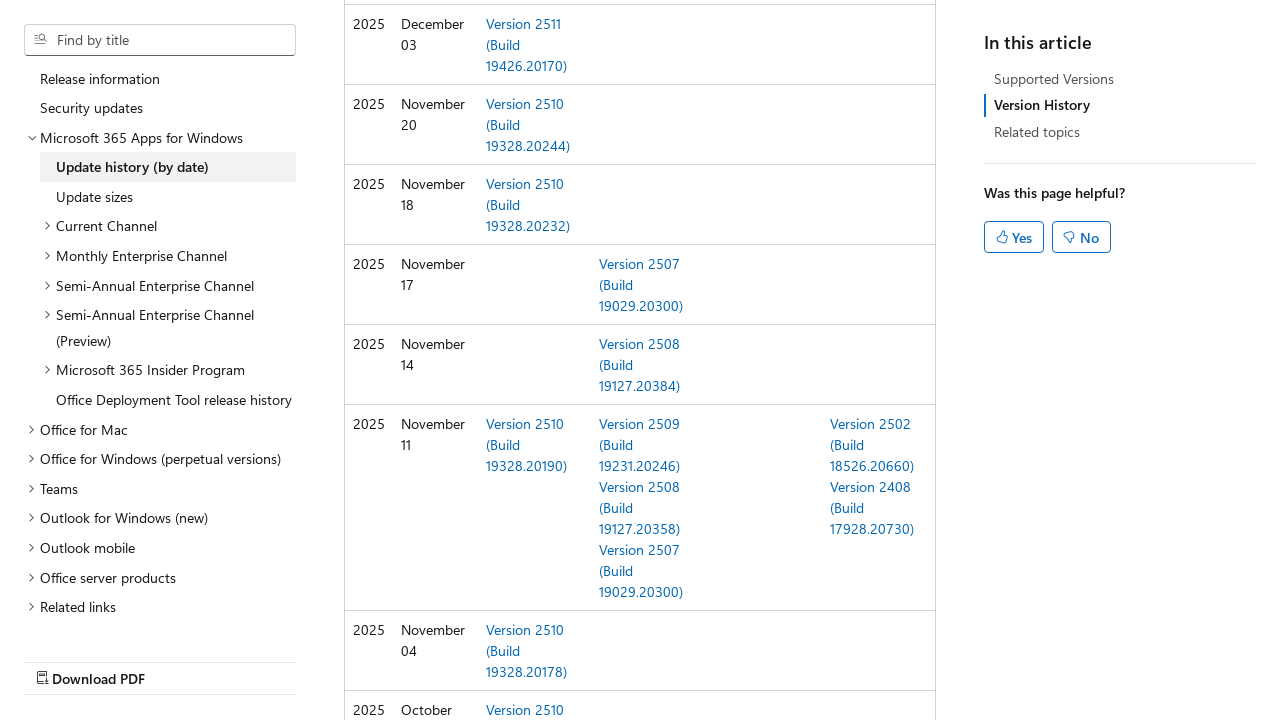

Navigated to https://learn.microsoft.com/en-us/officeupdates/update-history-current-channel-preview
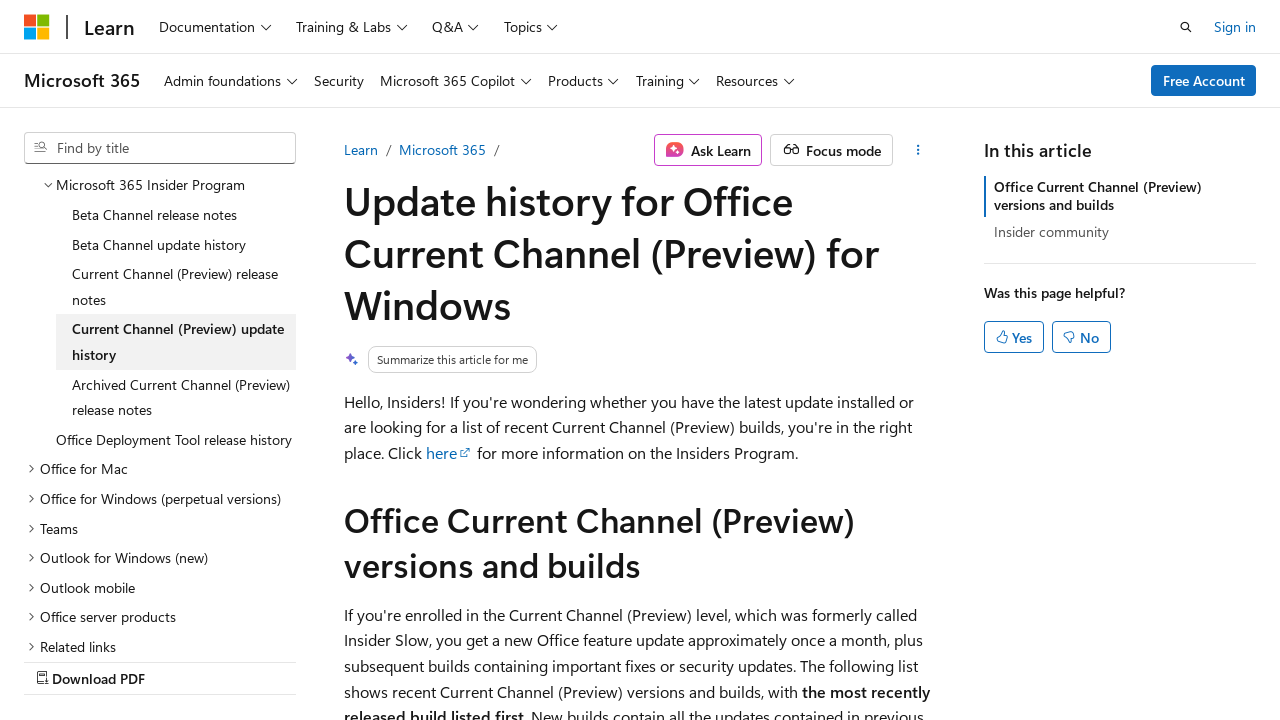

Waited 5 seconds for page load
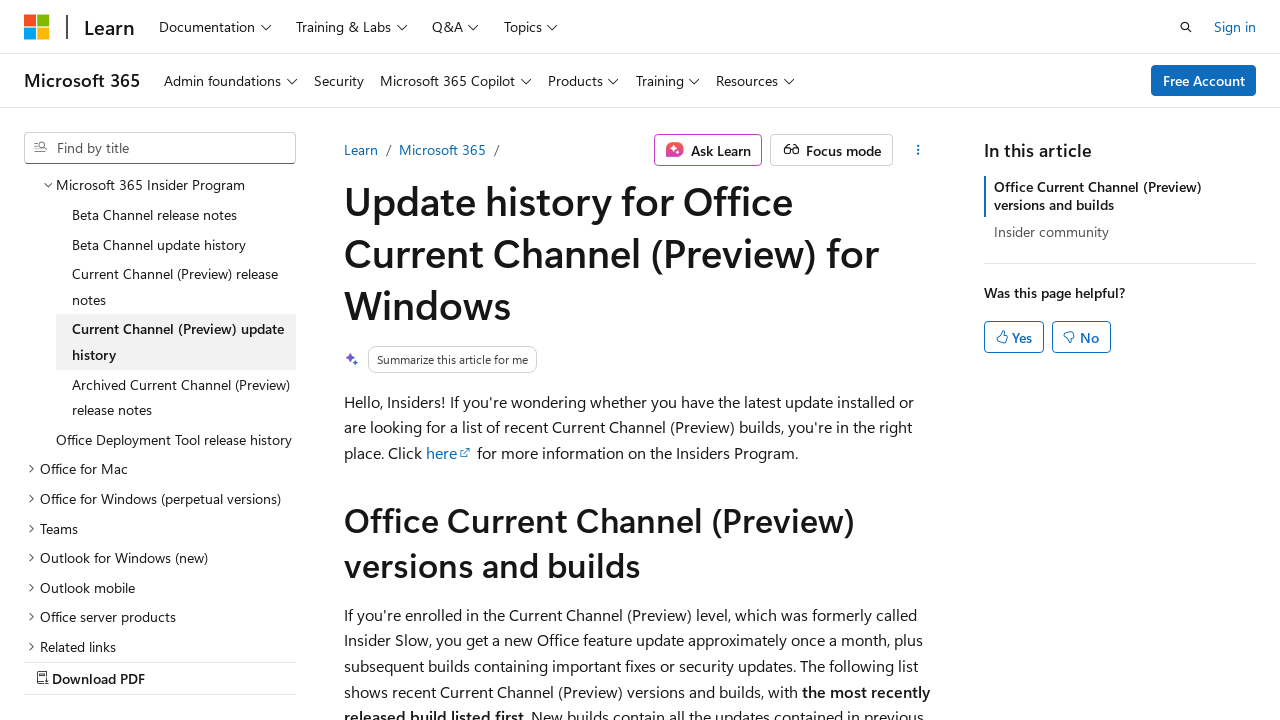

Pressed PageDown to scroll and load lazy-loaded content
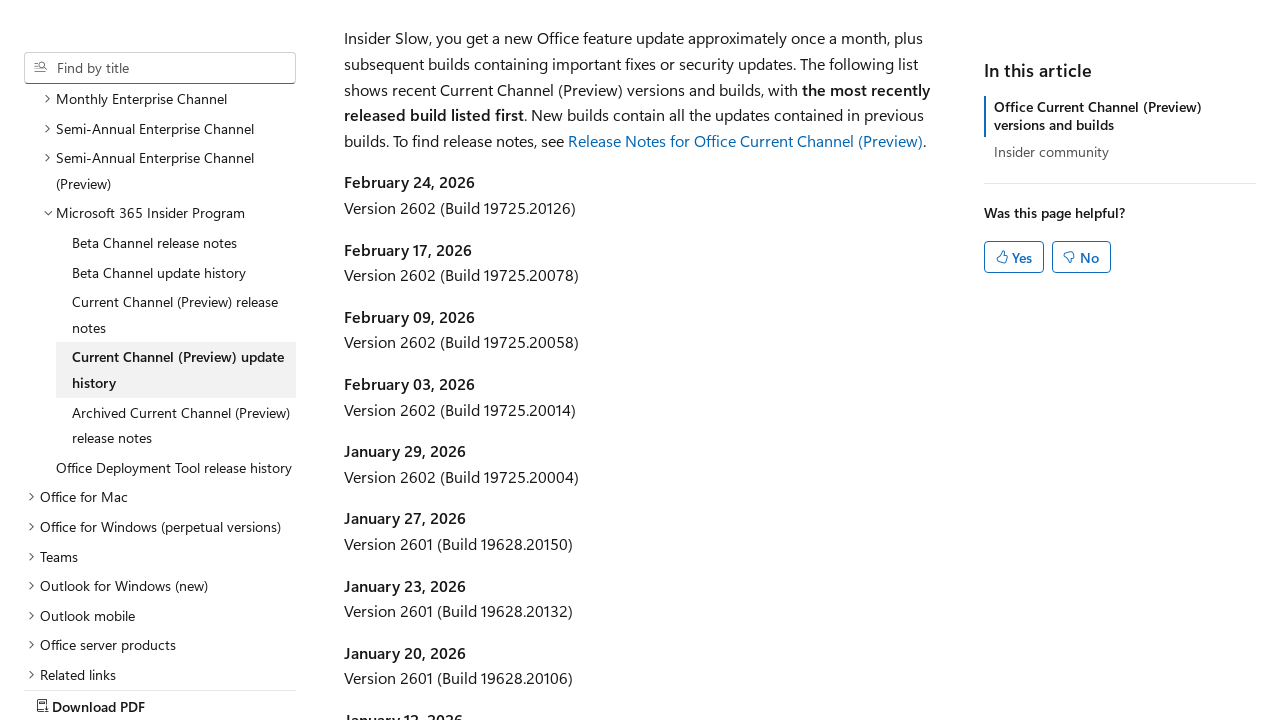

Waited 1 second between scroll actions
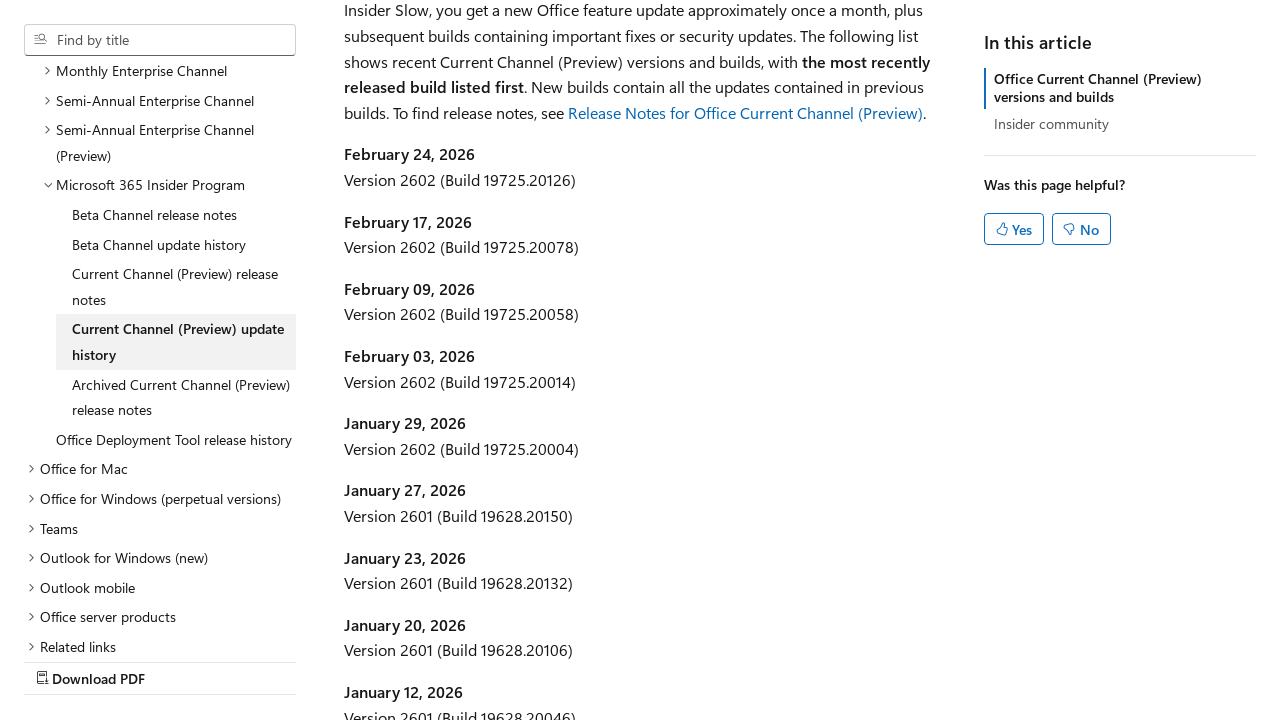

Pressed PageDown to scroll and load lazy-loaded content
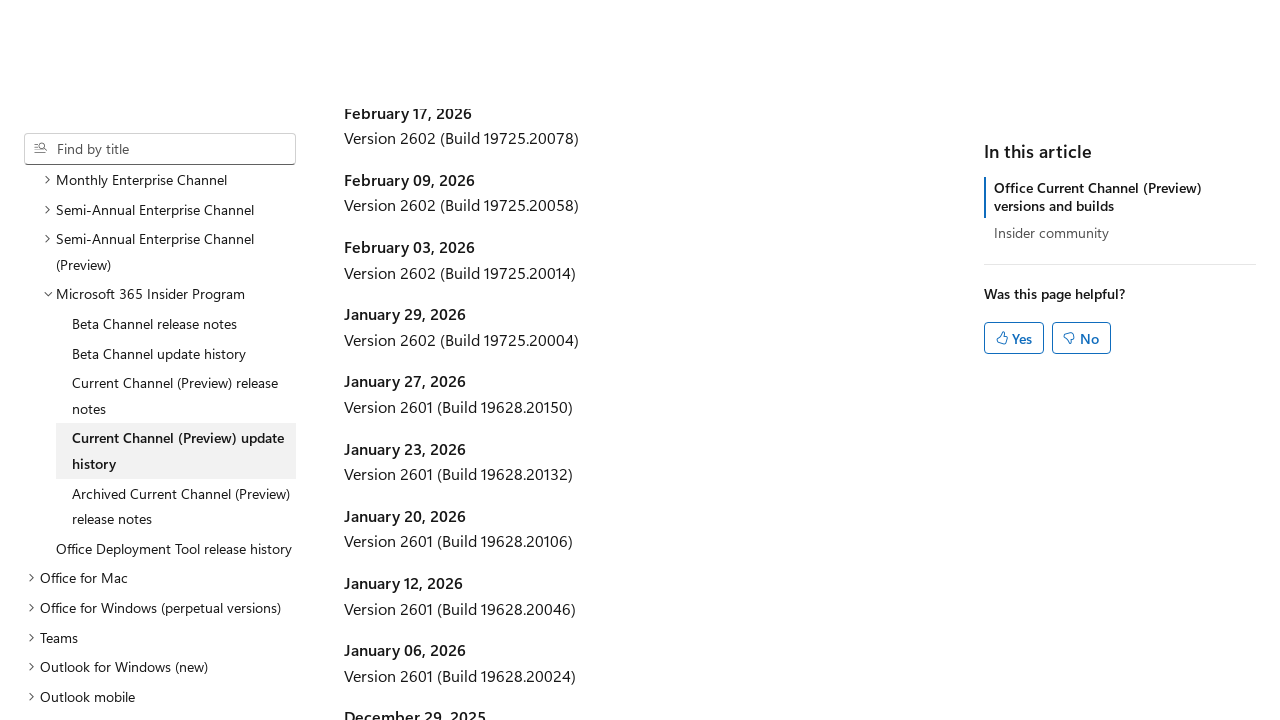

Waited 1 second between scroll actions
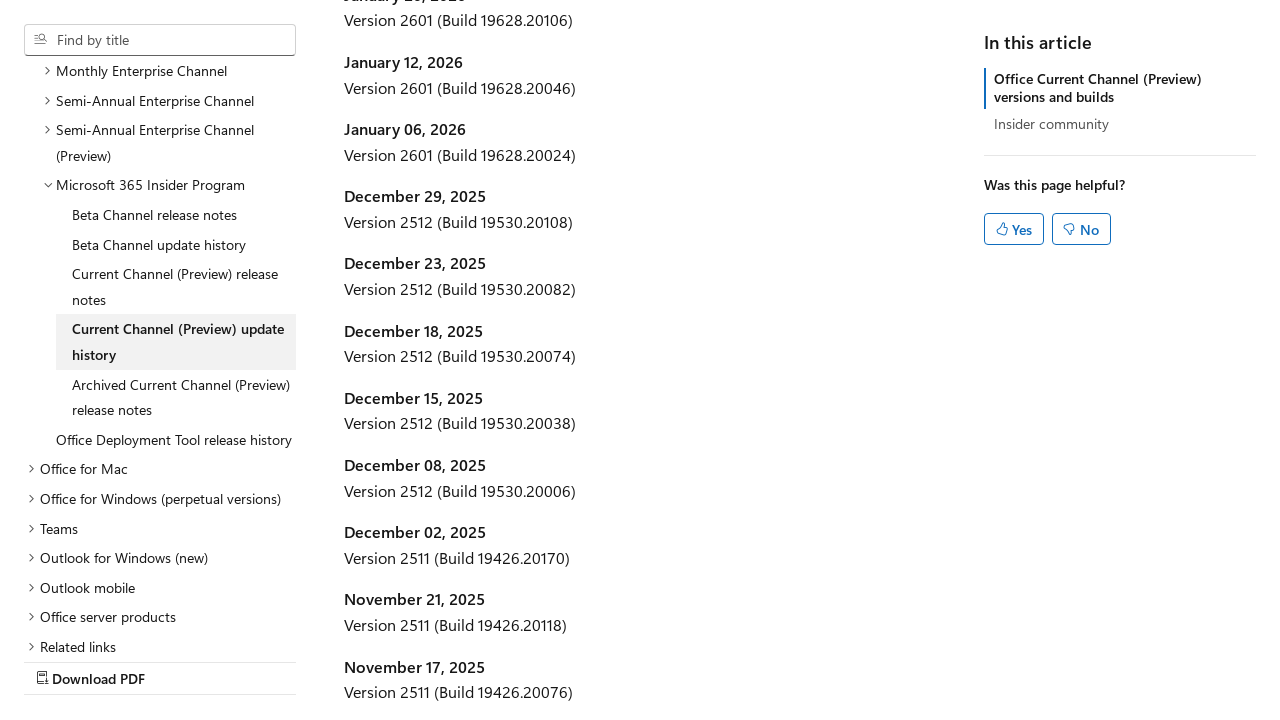

Pressed PageDown to scroll and load lazy-loaded content
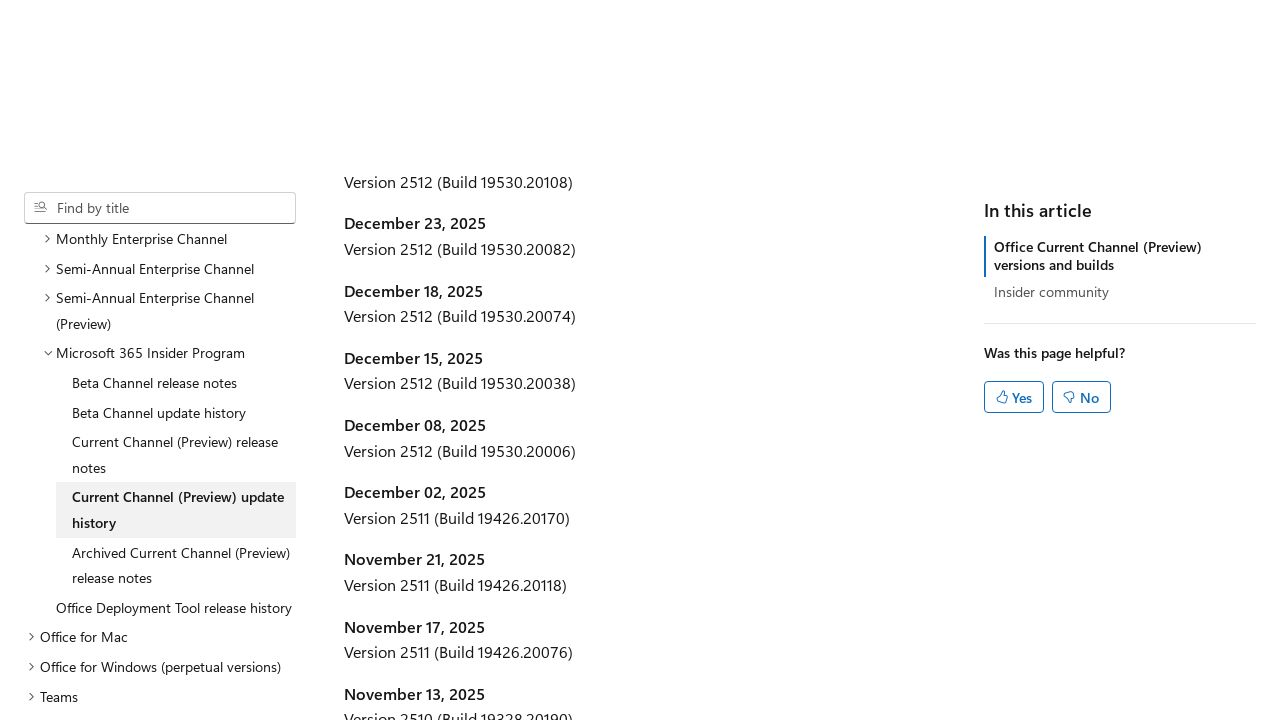

Waited 1 second between scroll actions
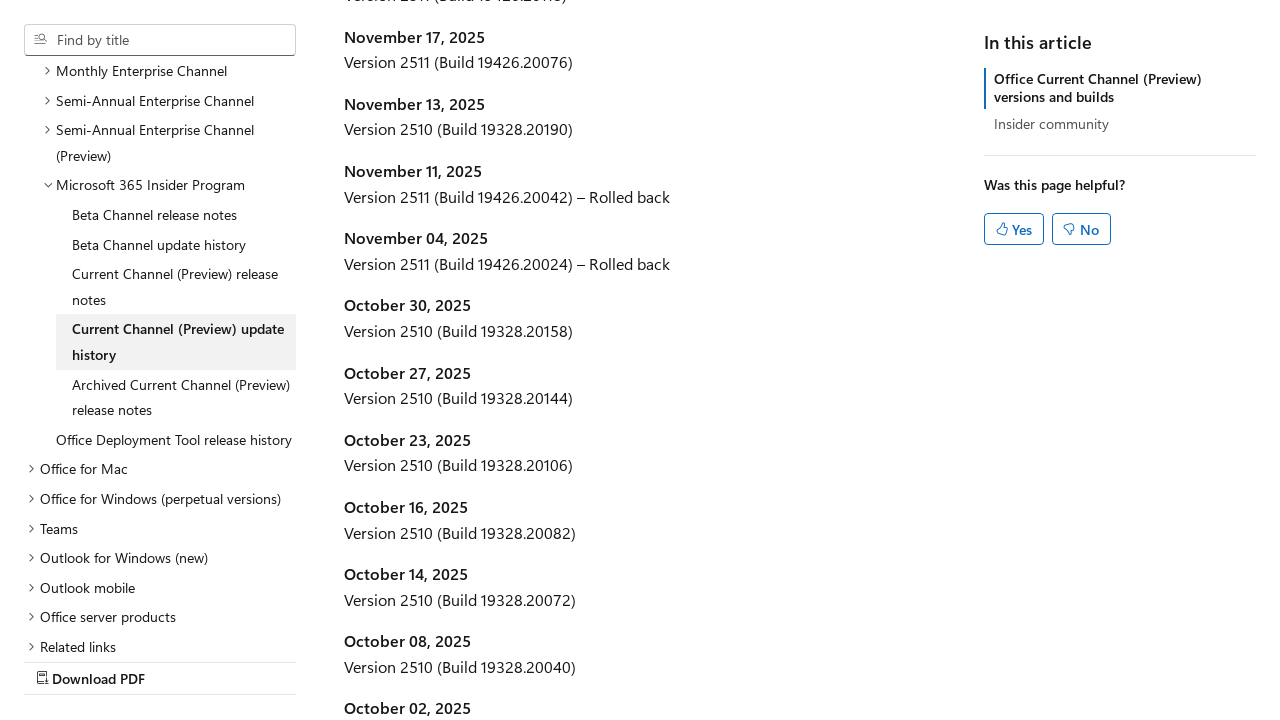

Pressed PageDown to scroll and load lazy-loaded content
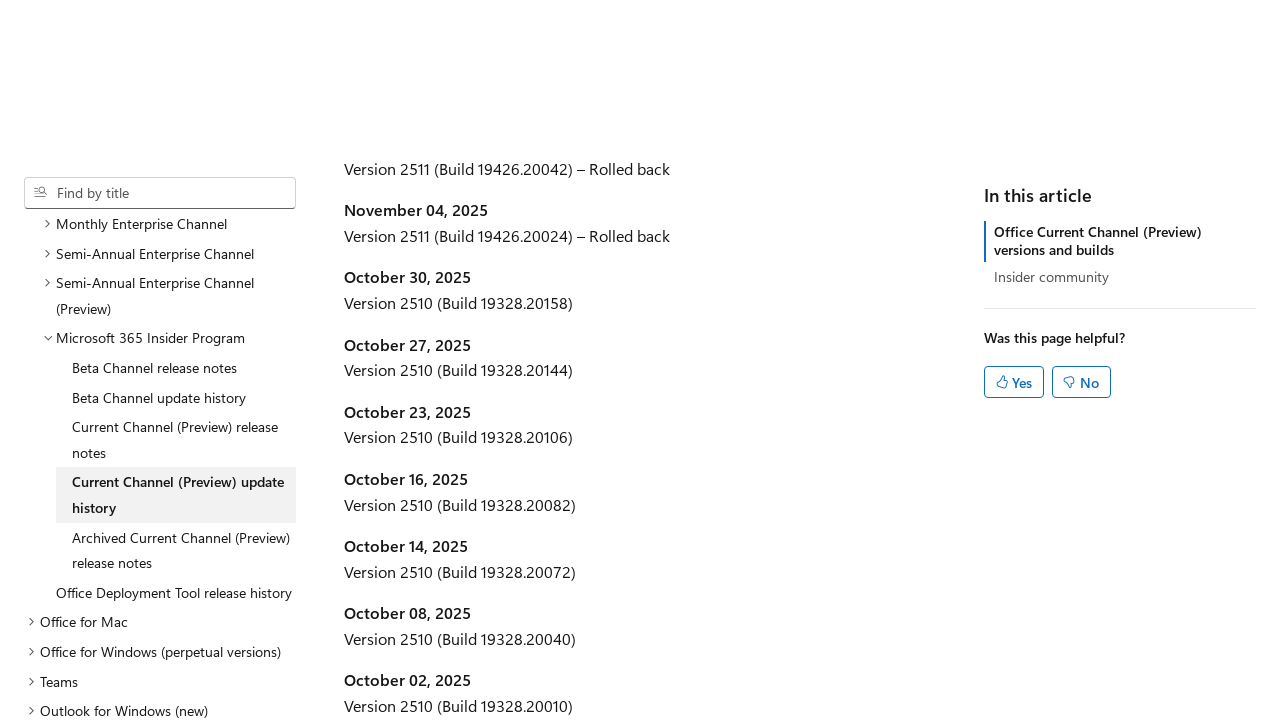

Waited 1 second between scroll actions
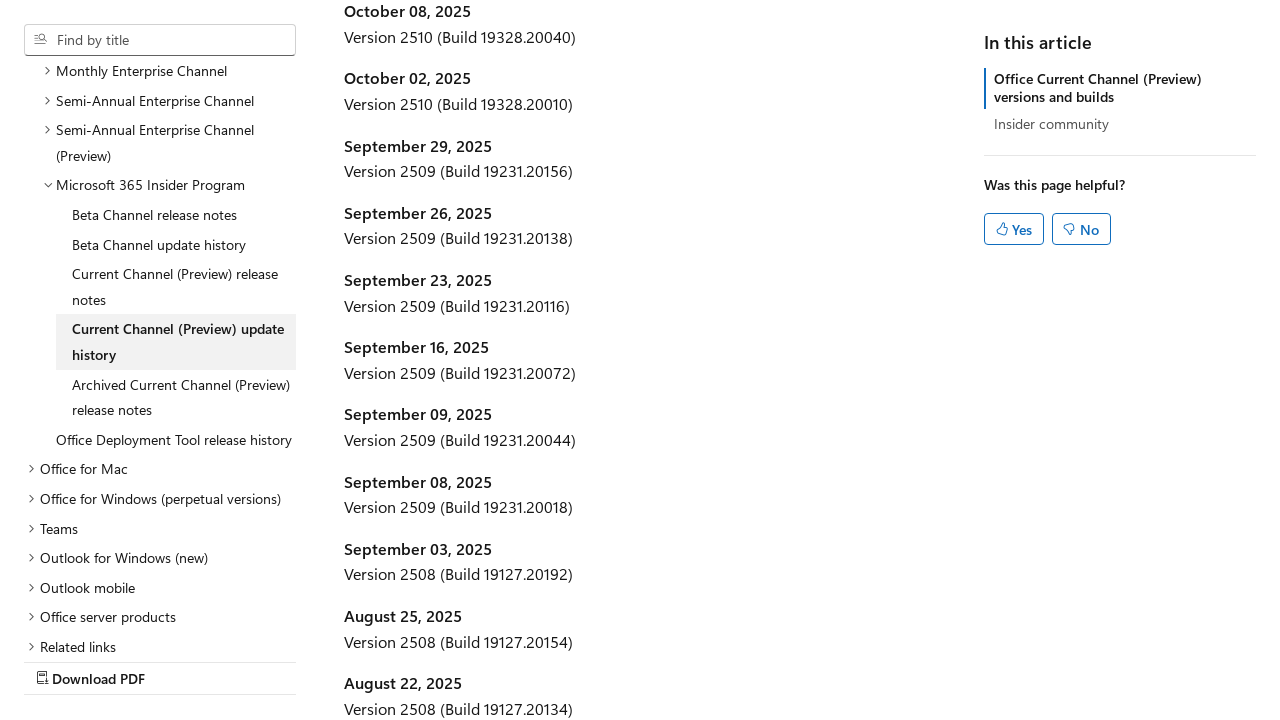

Pressed PageDown to scroll and load lazy-loaded content
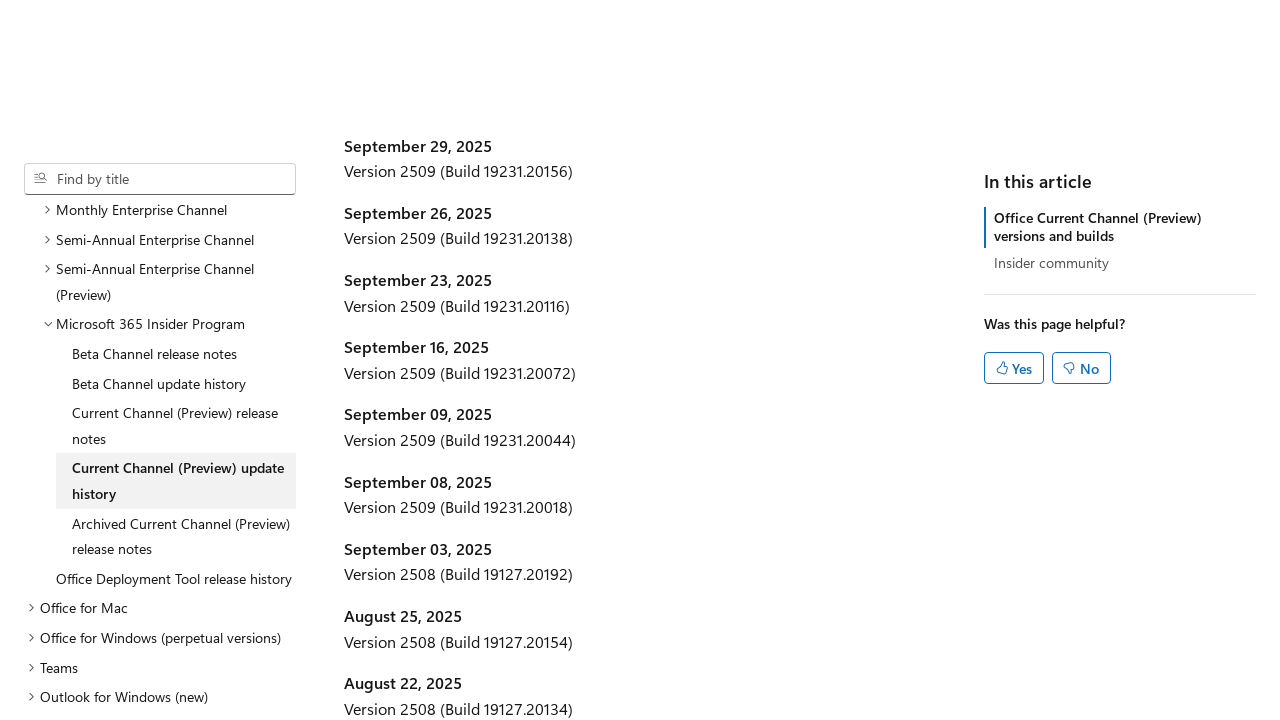

Waited 1 second between scroll actions
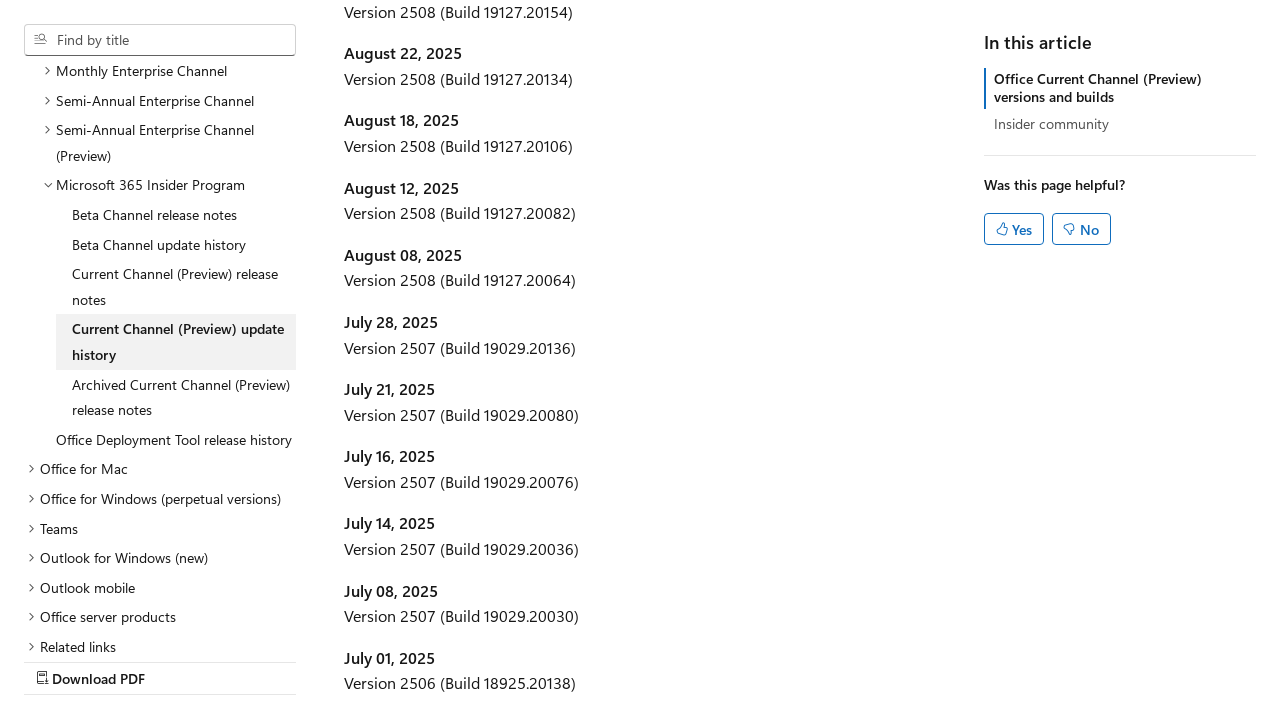

Retrieved 0 tables from the page
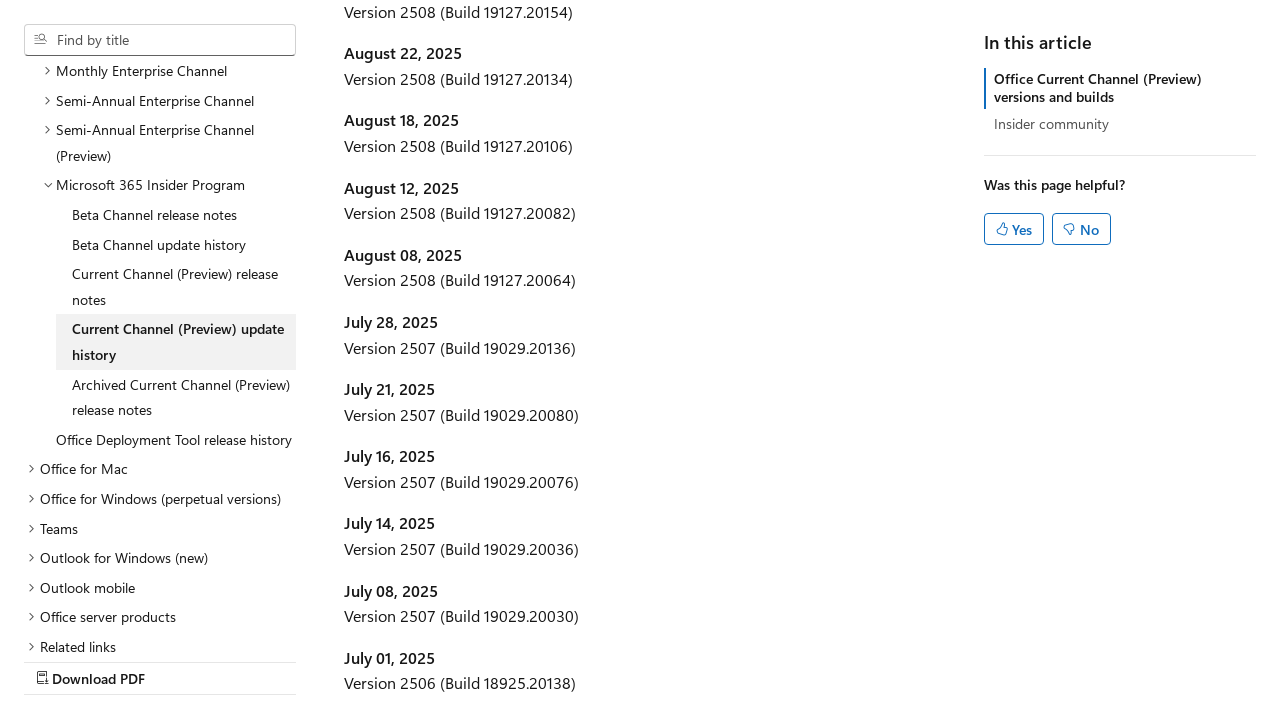

Retrieved 400 text elements containing 'Build' from the page
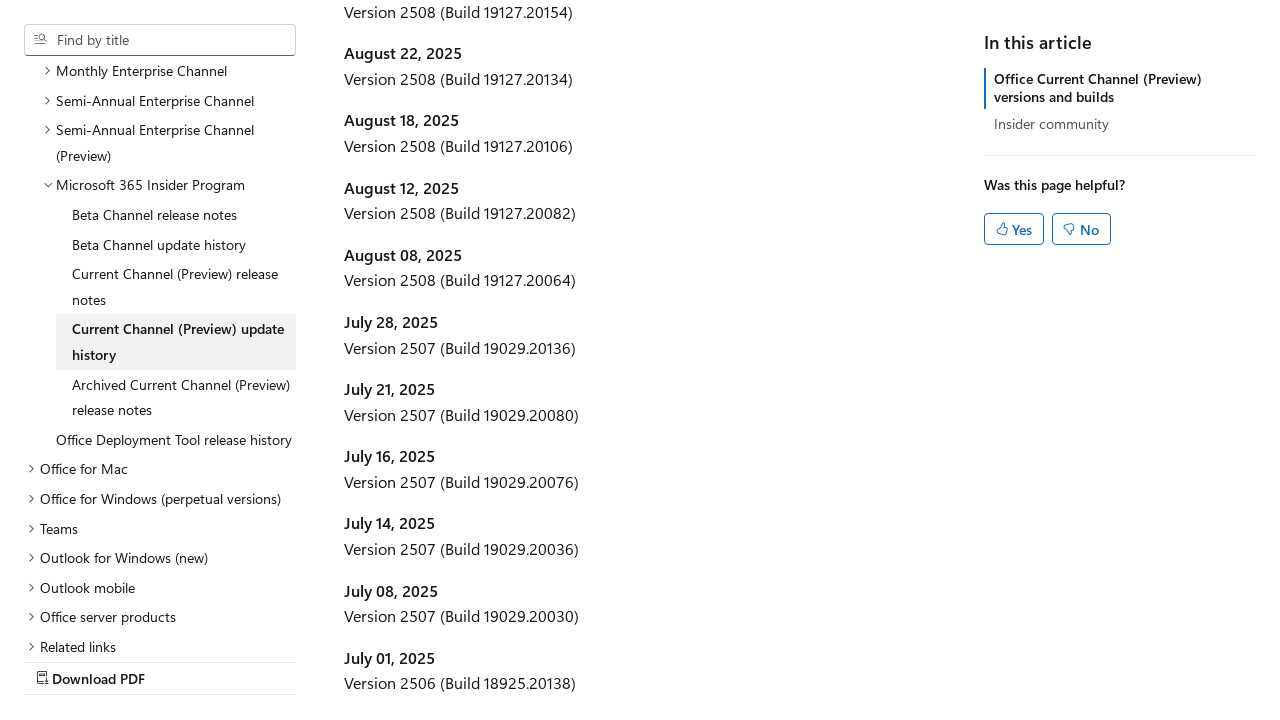

Navigated to https://learn.microsoft.com/en-us/officeupdates/update-history-beta-channel
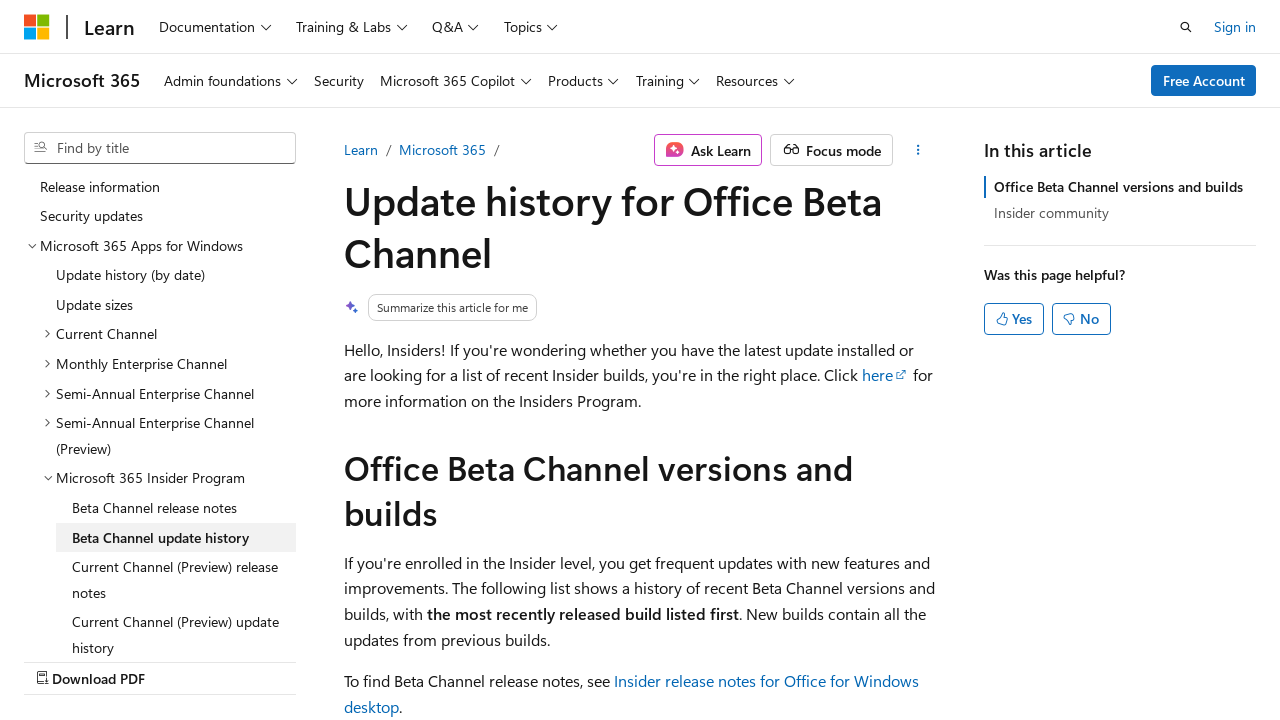

Waited 5 seconds for page load
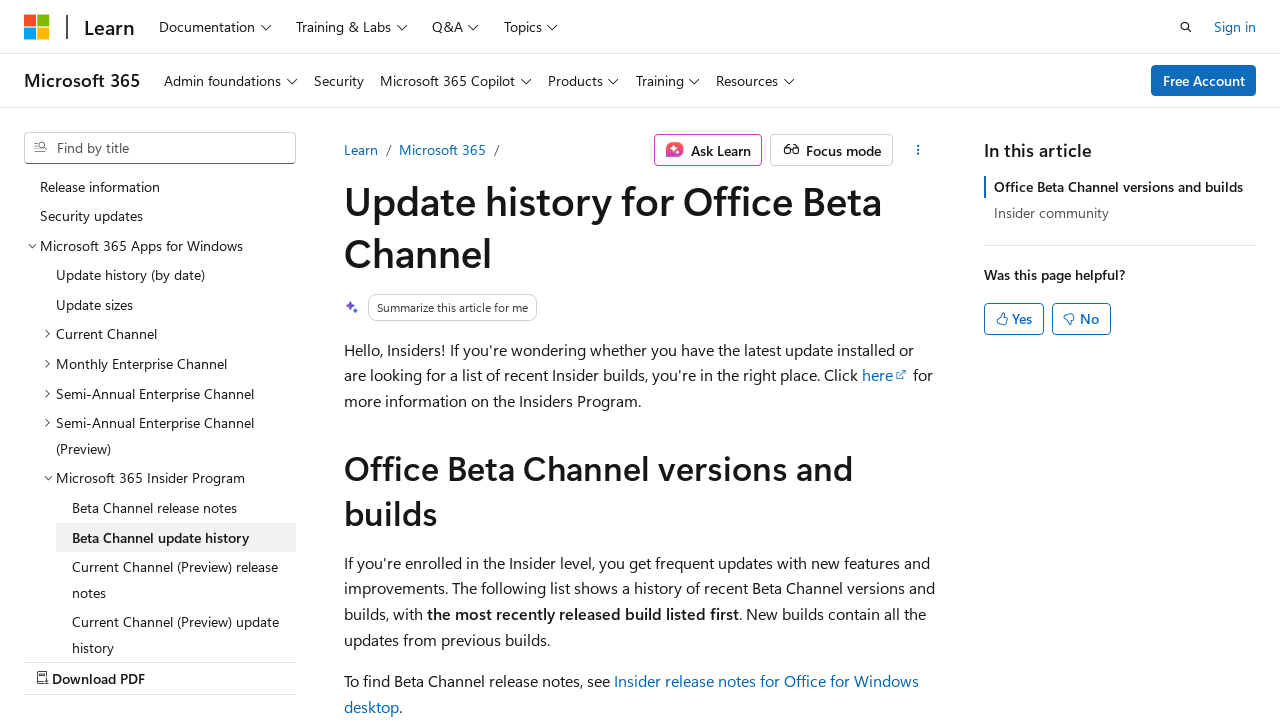

Pressed PageDown to scroll and load lazy-loaded content
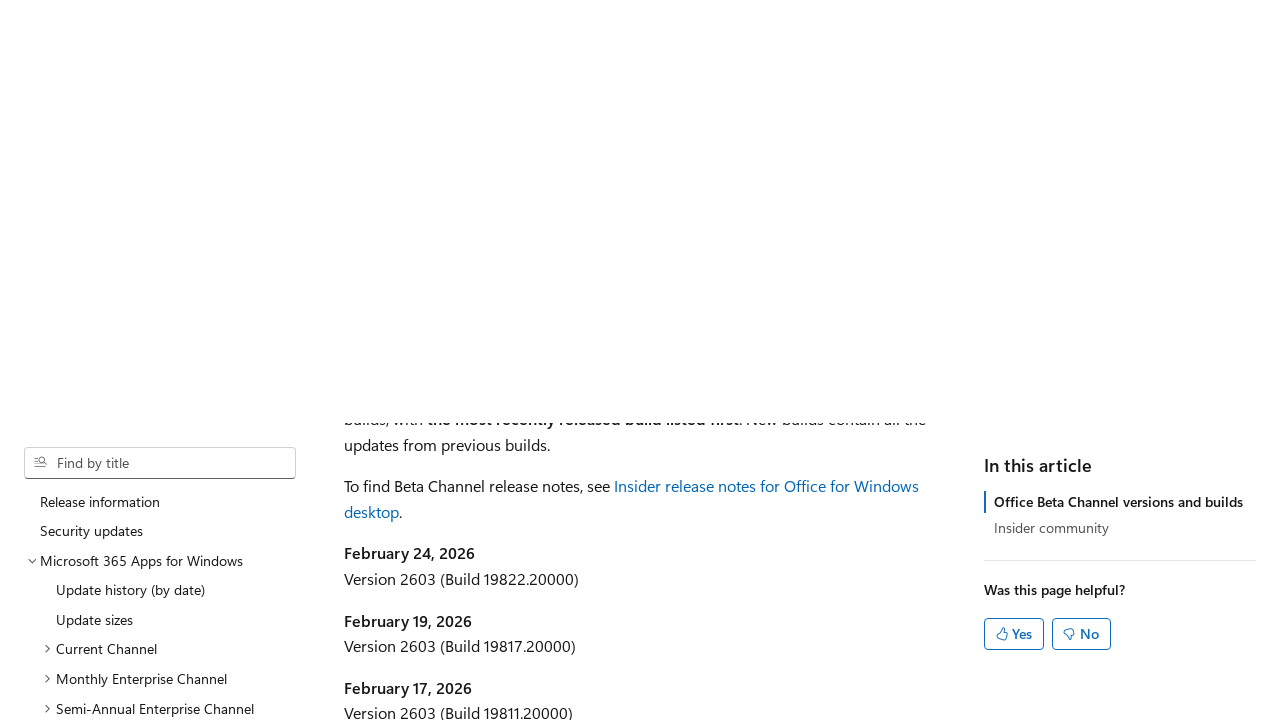

Waited 1 second between scroll actions
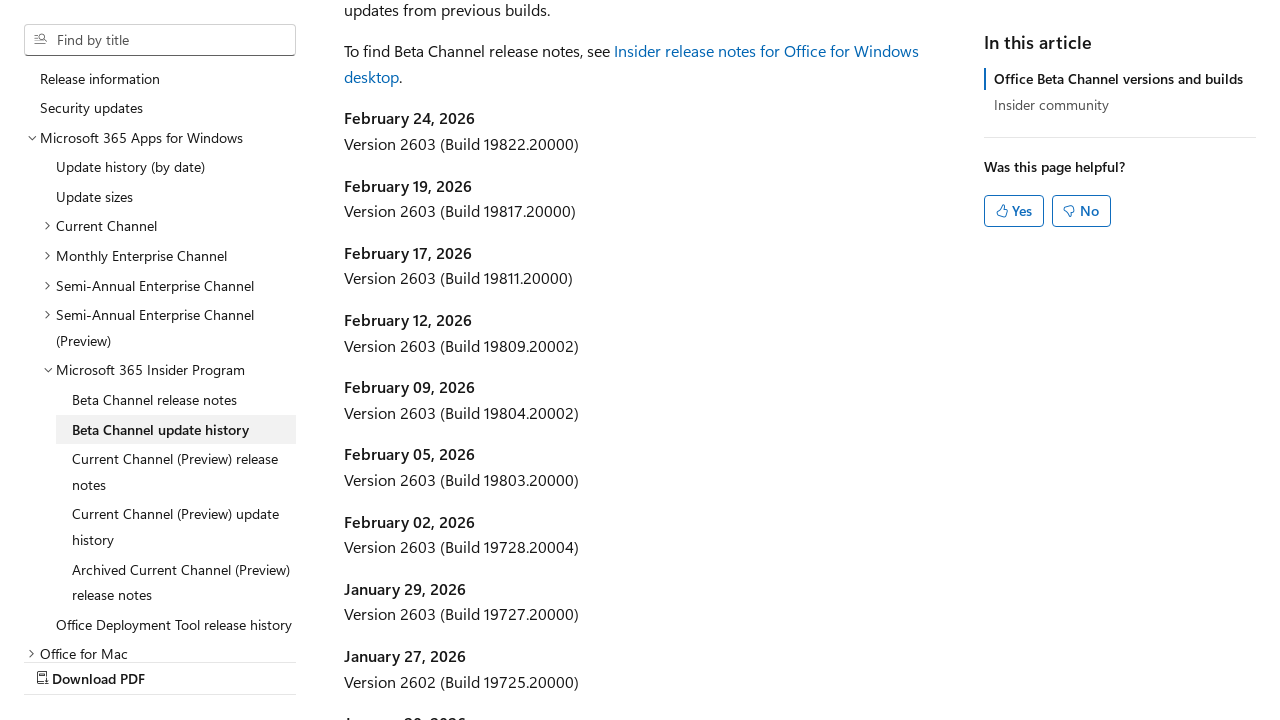

Pressed PageDown to scroll and load lazy-loaded content
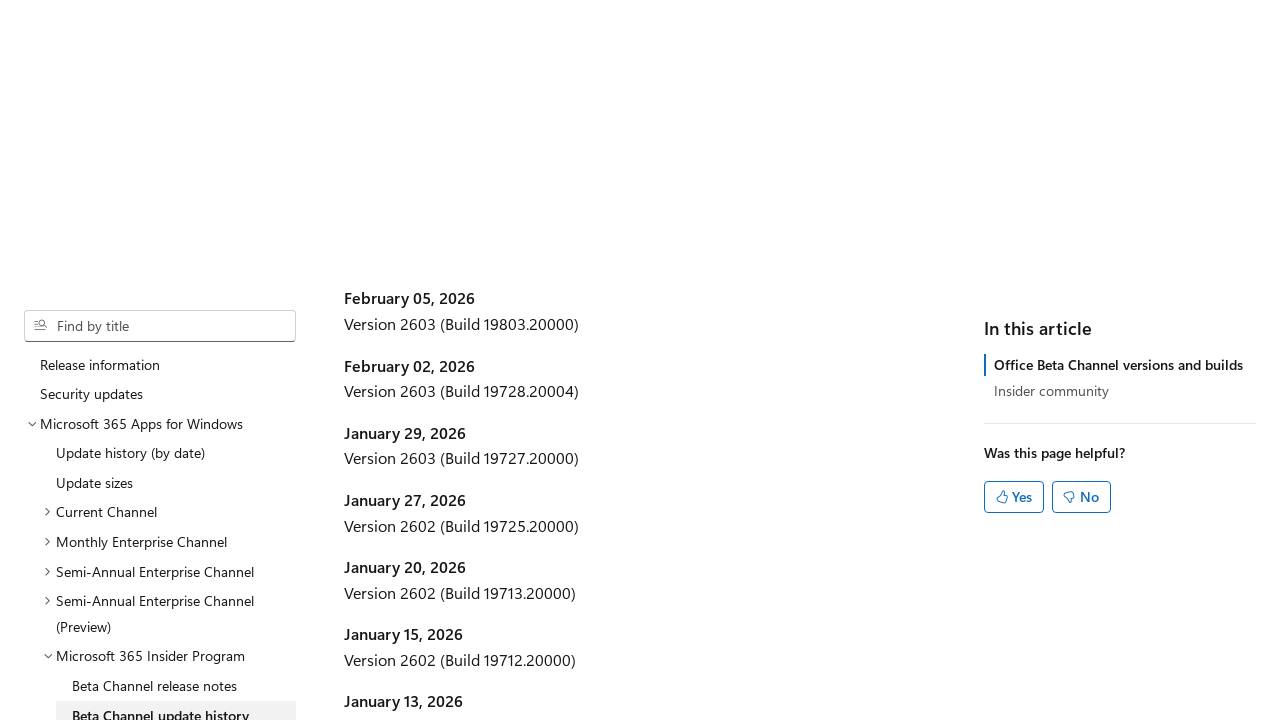

Waited 1 second between scroll actions
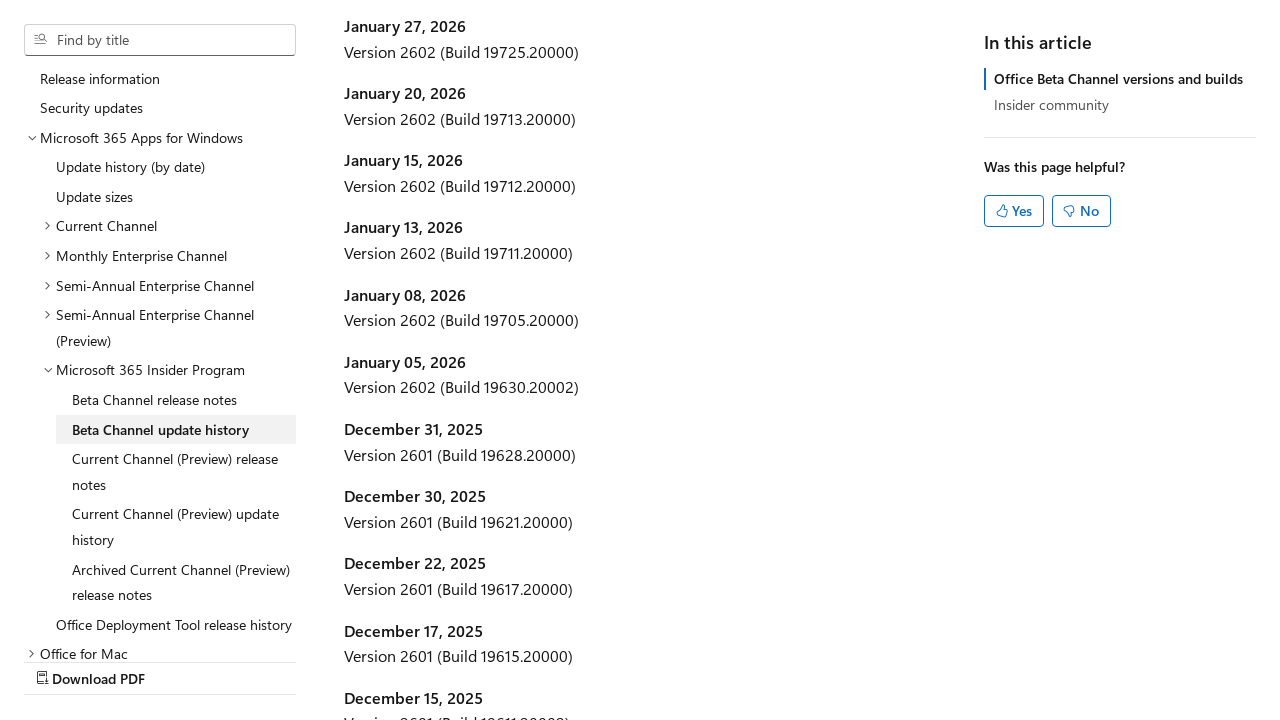

Pressed PageDown to scroll and load lazy-loaded content
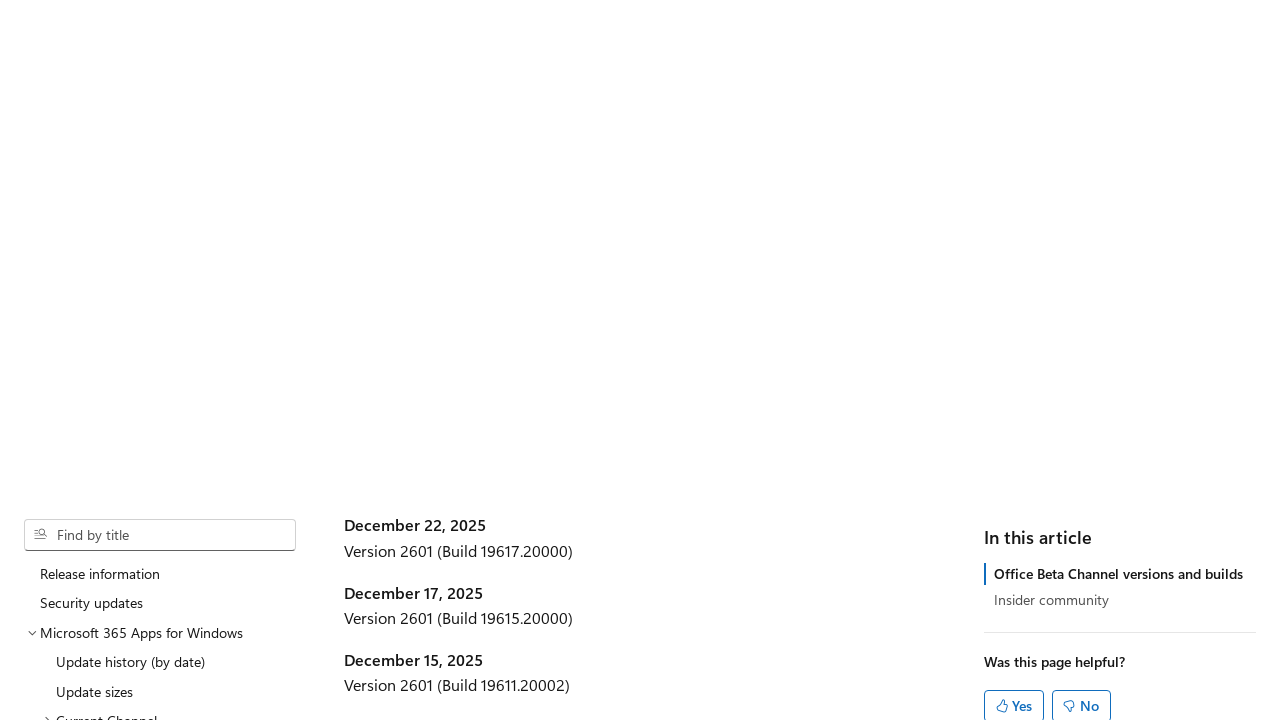

Waited 1 second between scroll actions
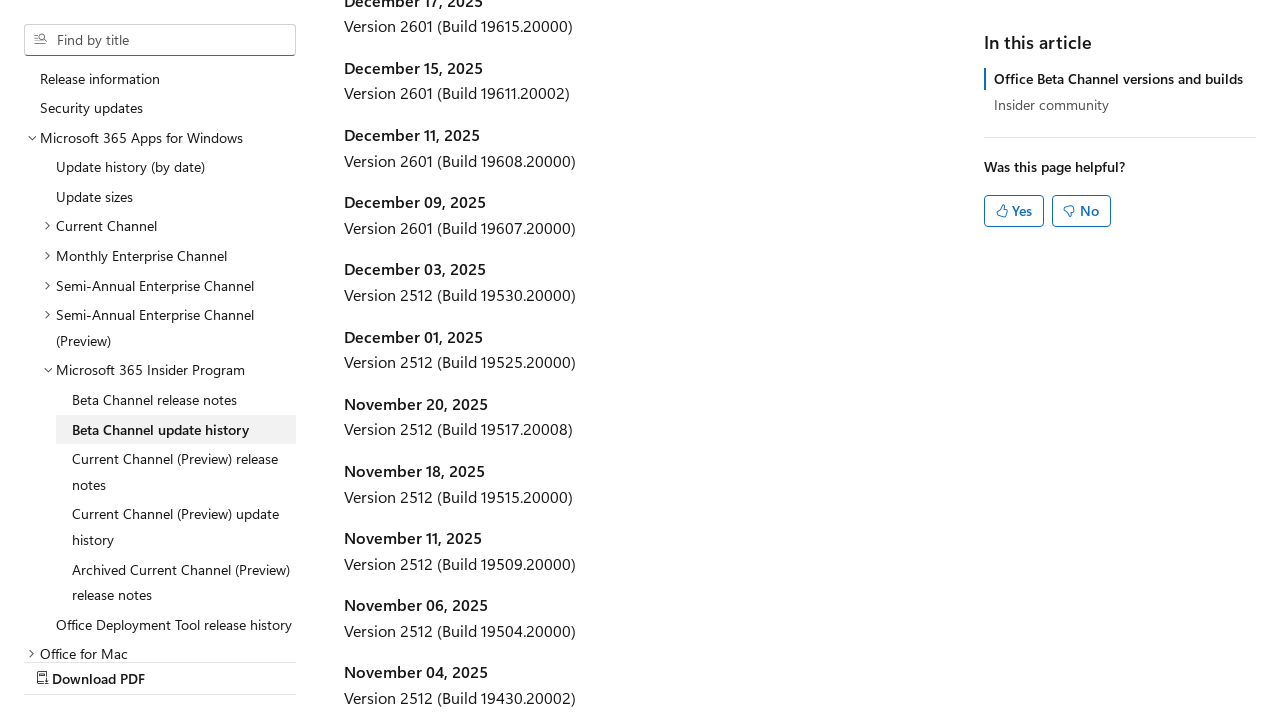

Pressed PageDown to scroll and load lazy-loaded content
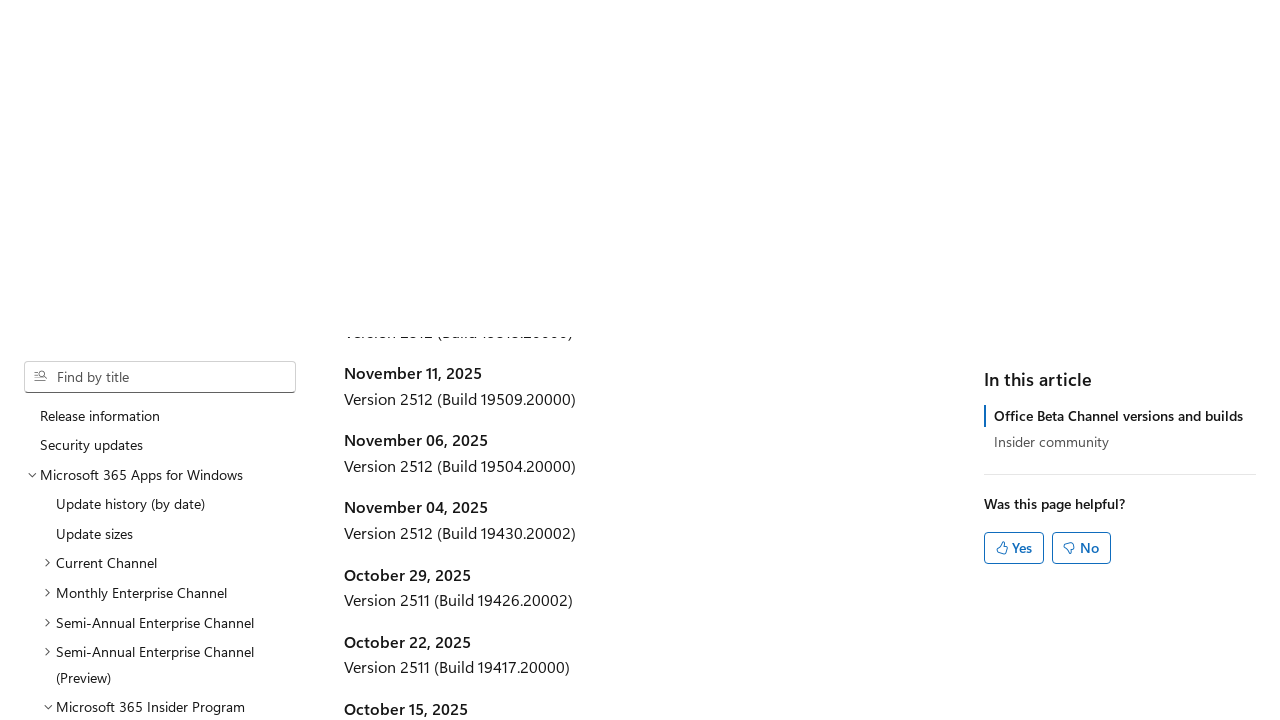

Waited 1 second between scroll actions
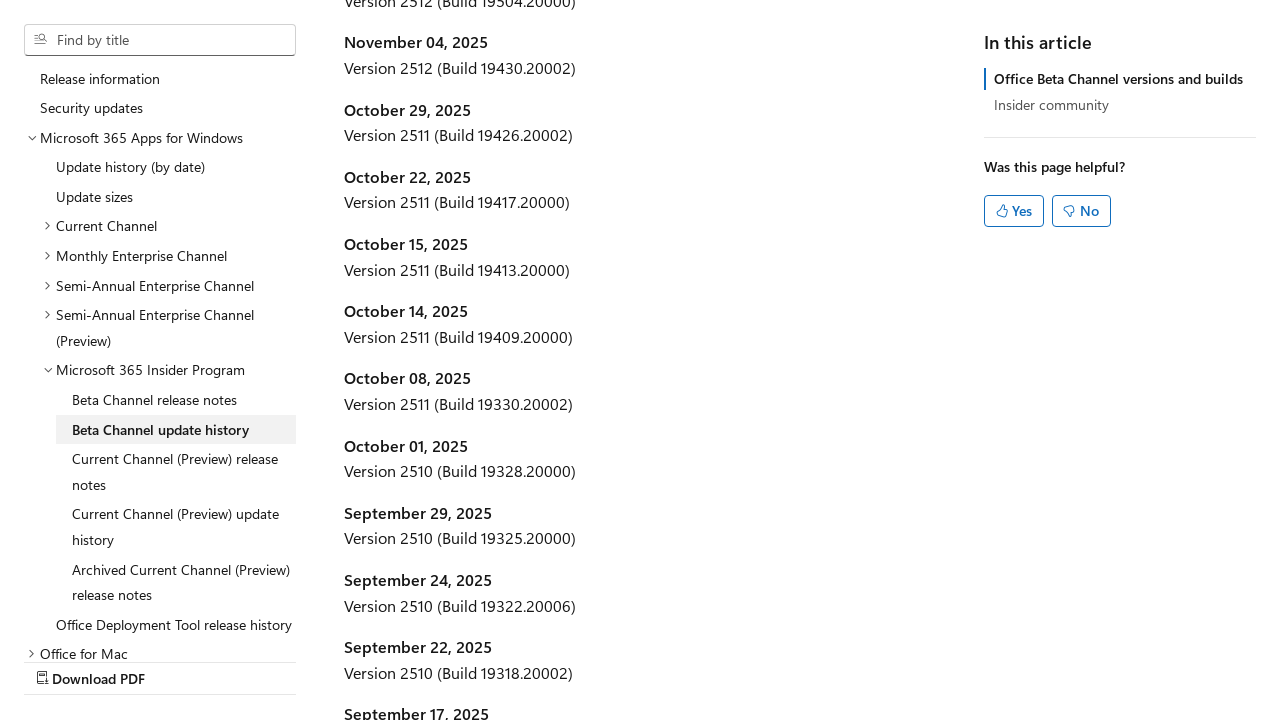

Pressed PageDown to scroll and load lazy-loaded content
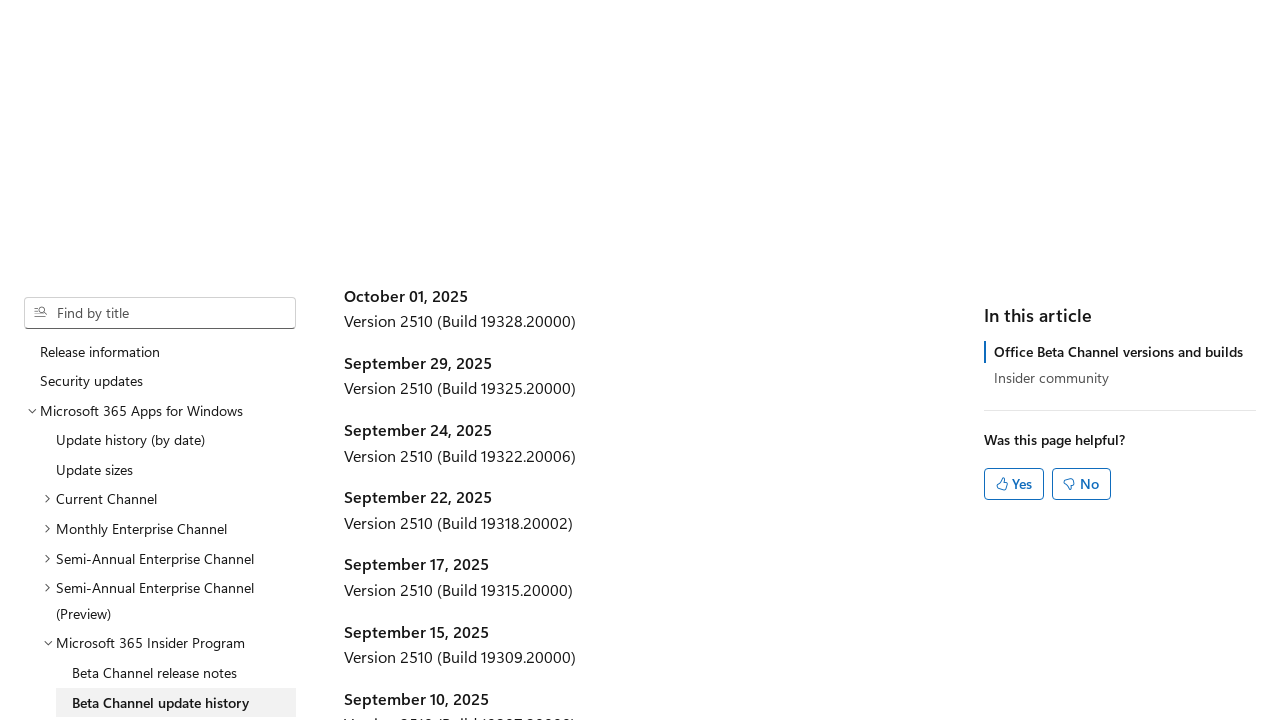

Waited 1 second between scroll actions
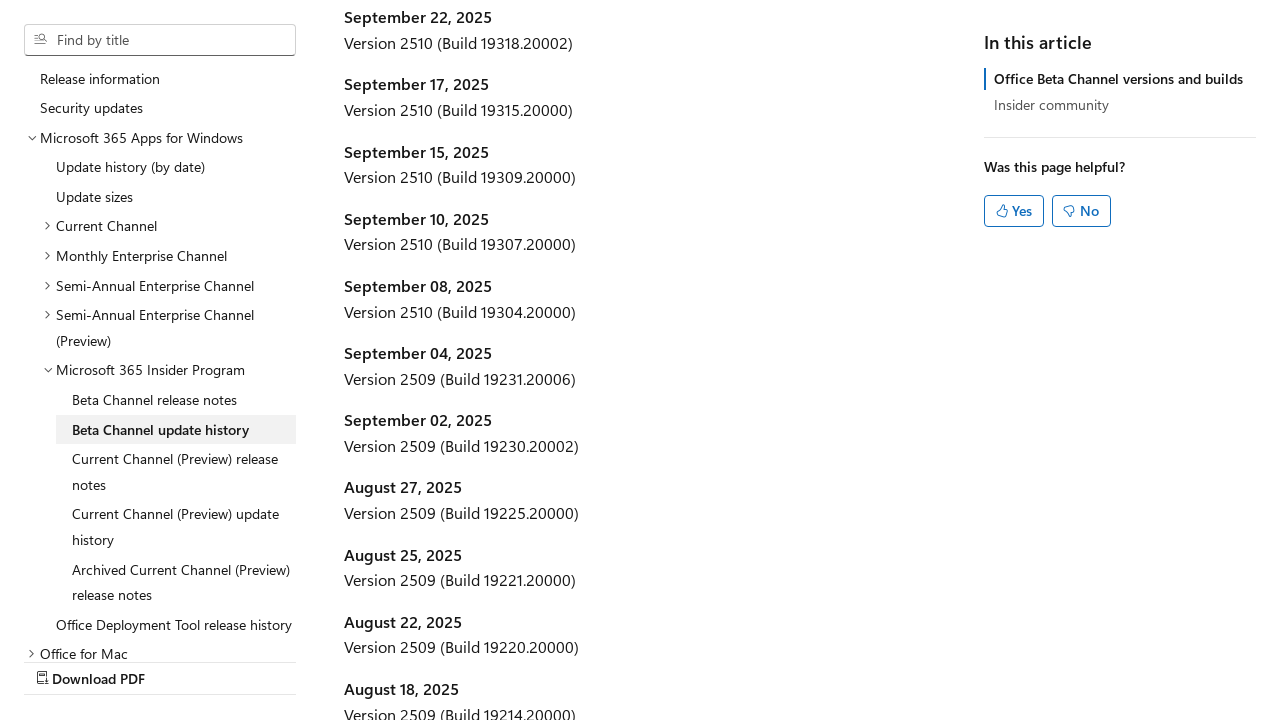

Retrieved 0 tables from the page
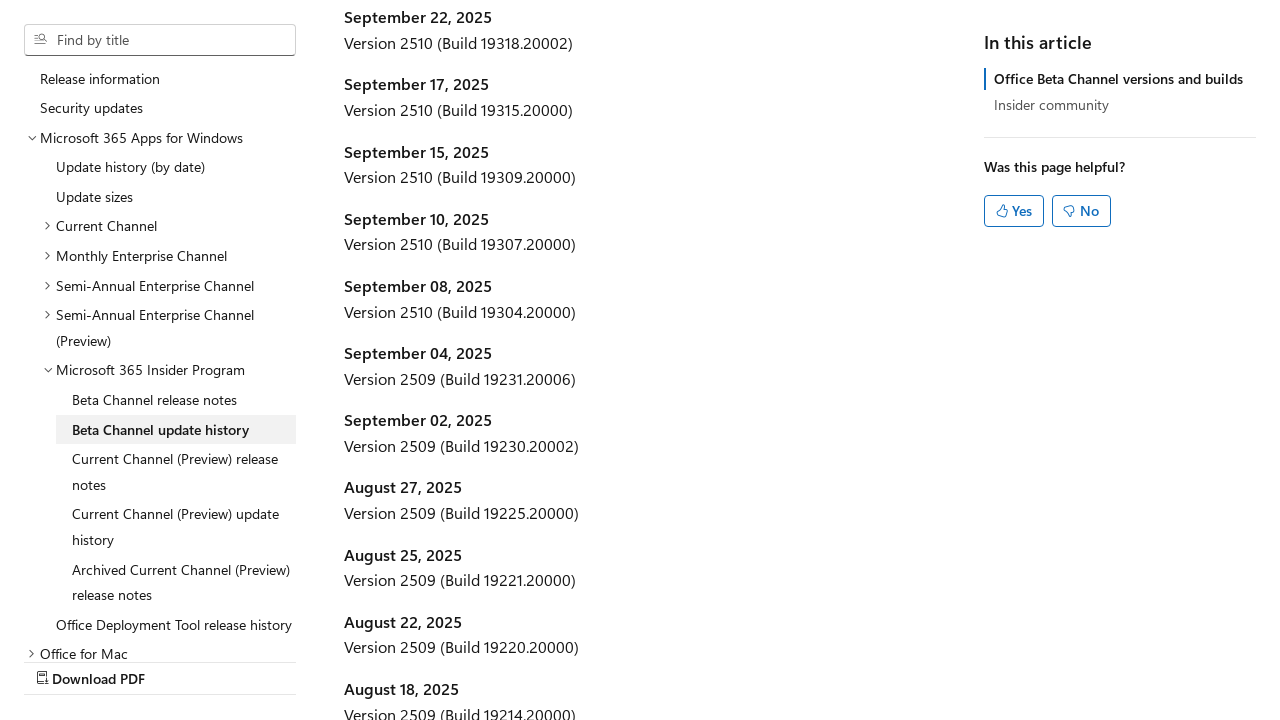

Retrieved 384 text elements containing 'Build' from the page
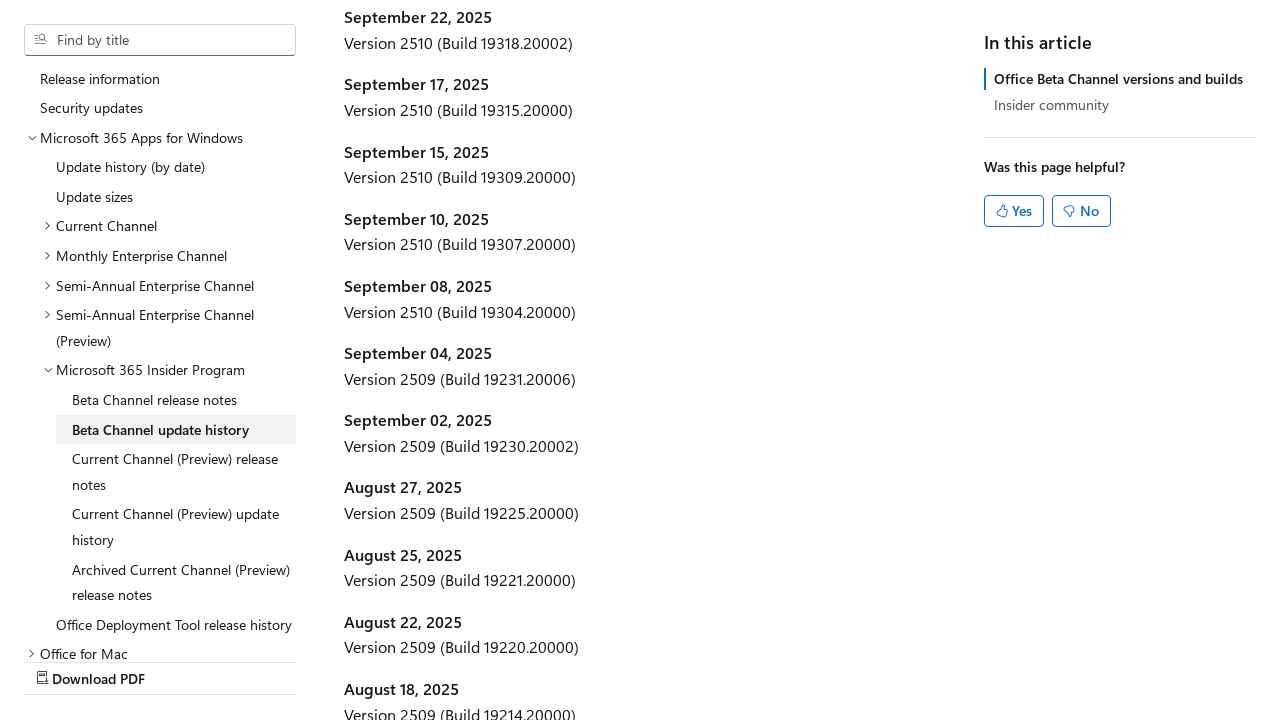

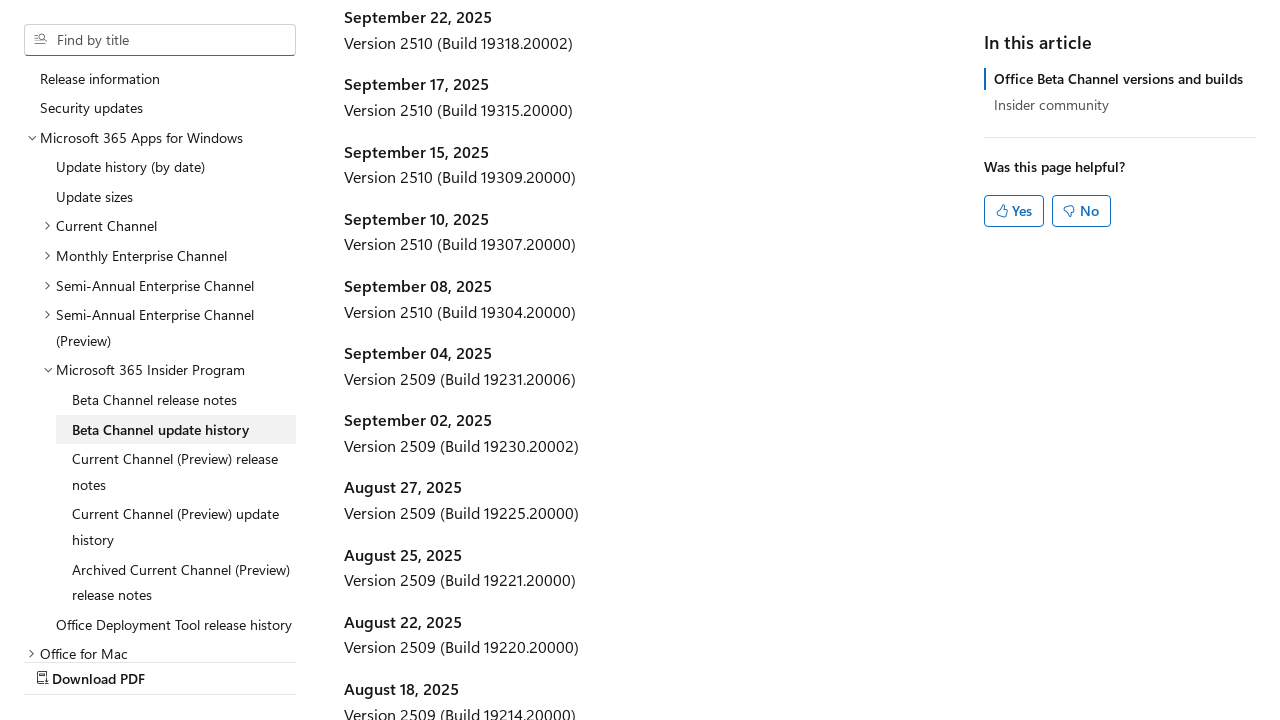